Navigates through AWS documentation pages using pagination buttons and verifies that service cards and their details are displayed on each page.

Starting URL: https://docs.aws.amazon.com/

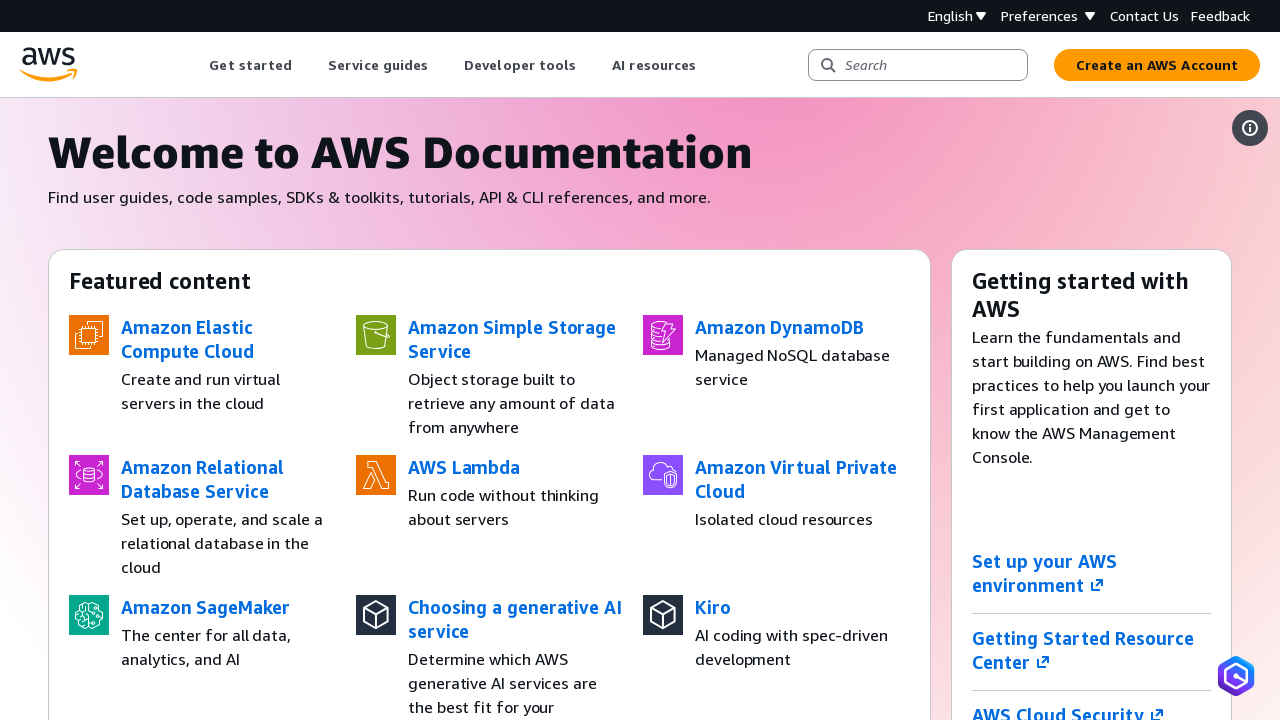

Waited for service cards to be visible on initial page load
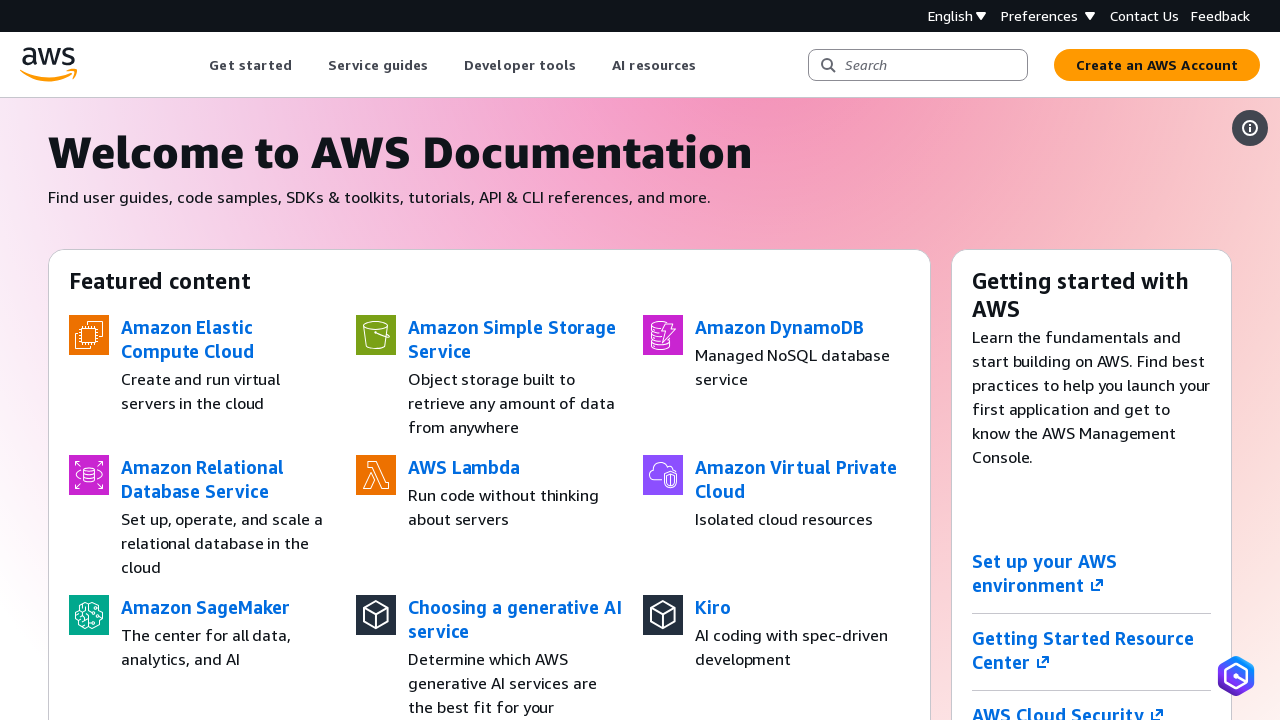

Clicked pagination button to navigate to page 1 at (947, 410) on button[aria-label="Page 1 of all pages"]
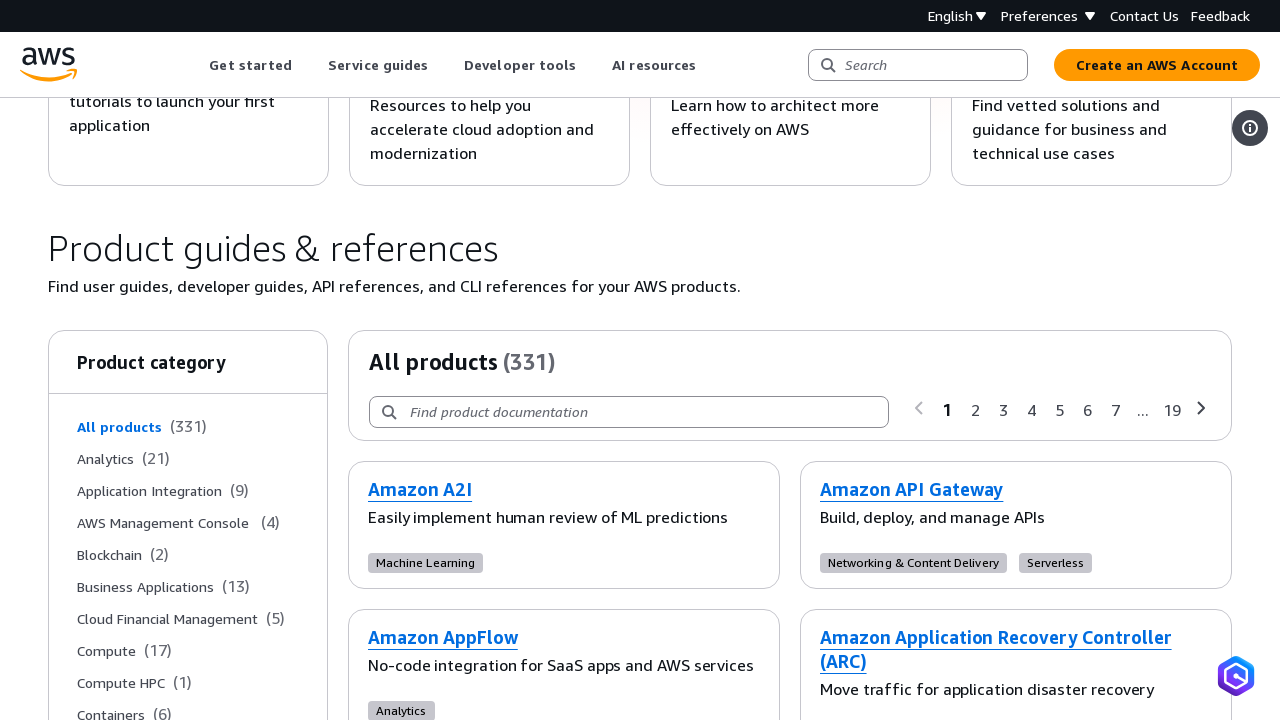

Service cards loaded on page 1
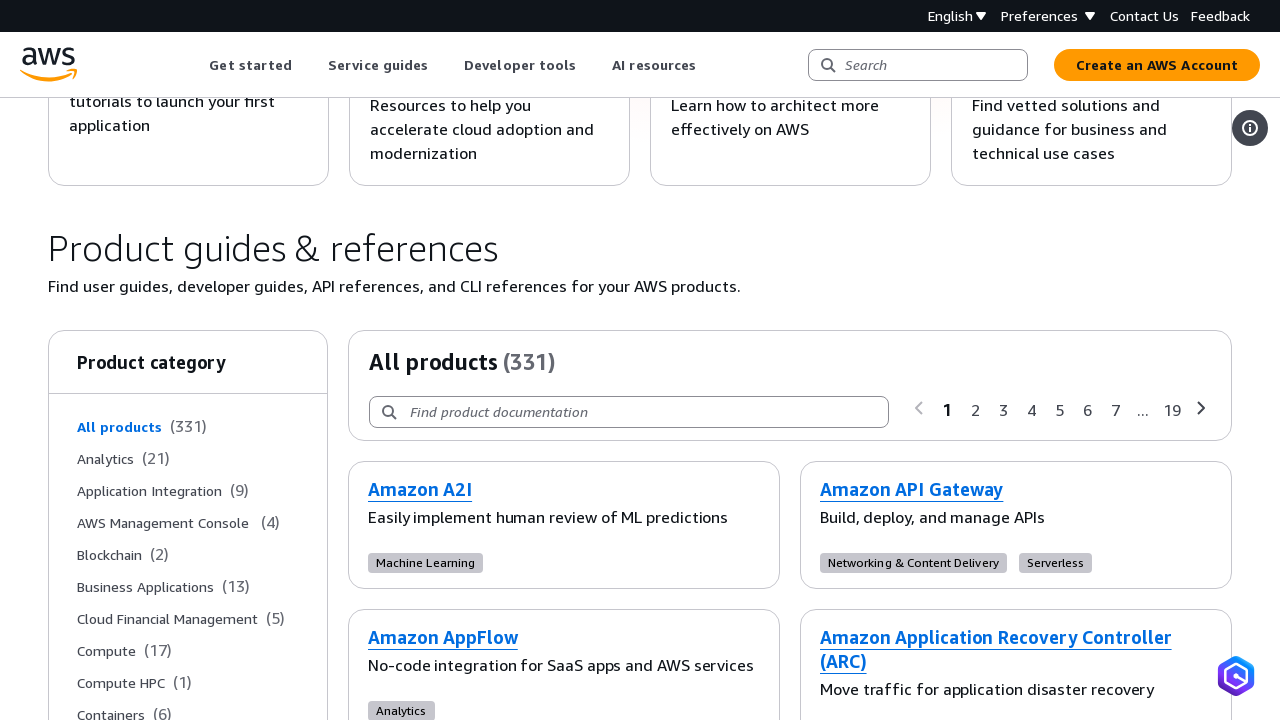

Verified service cards are present on page 1
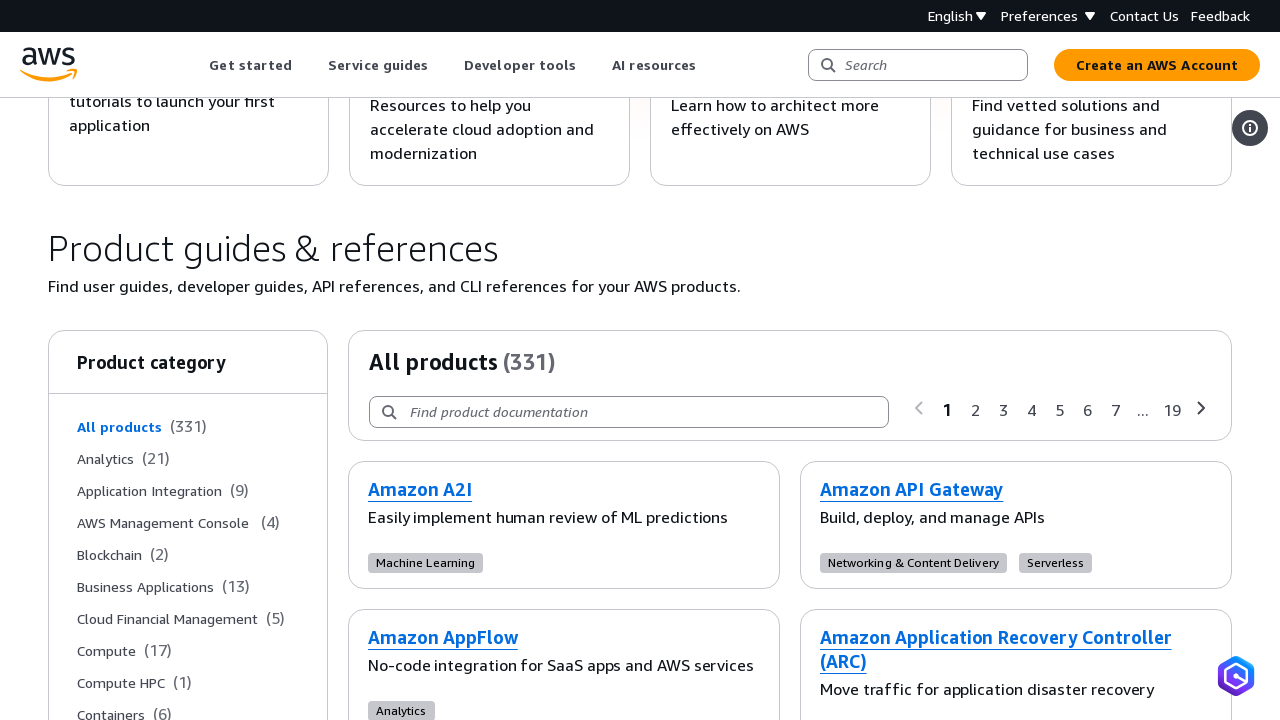

Retrieved href attribute from first service card link
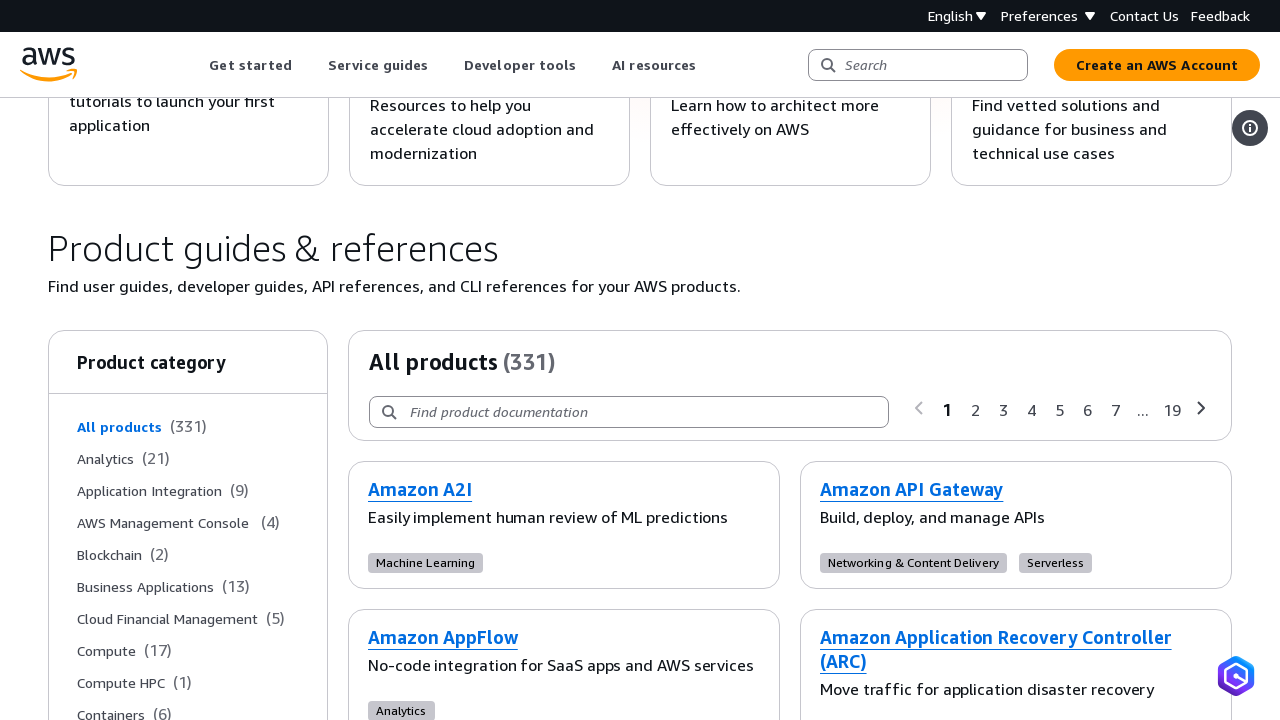

Clicked on first service card to navigate to detail page at (420, 489) on li[data-selection-item] h5 a >> nth=0
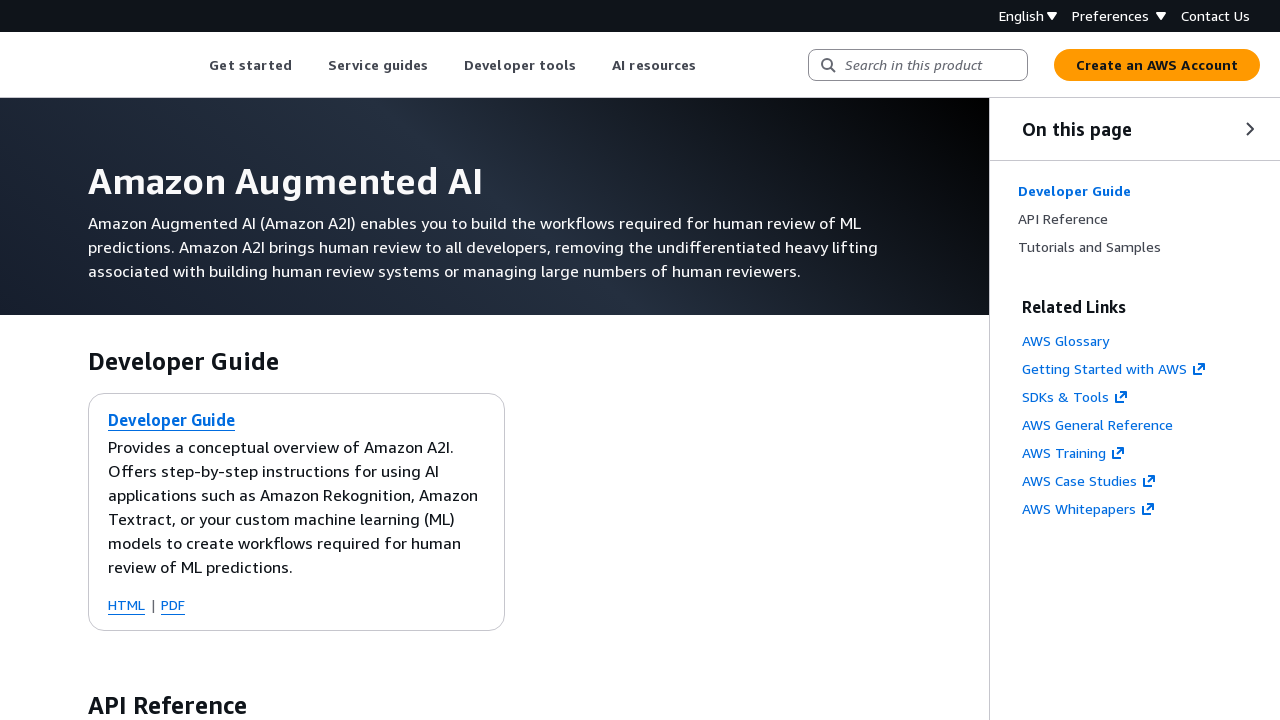

Detail page loaded with domcontentloaded state
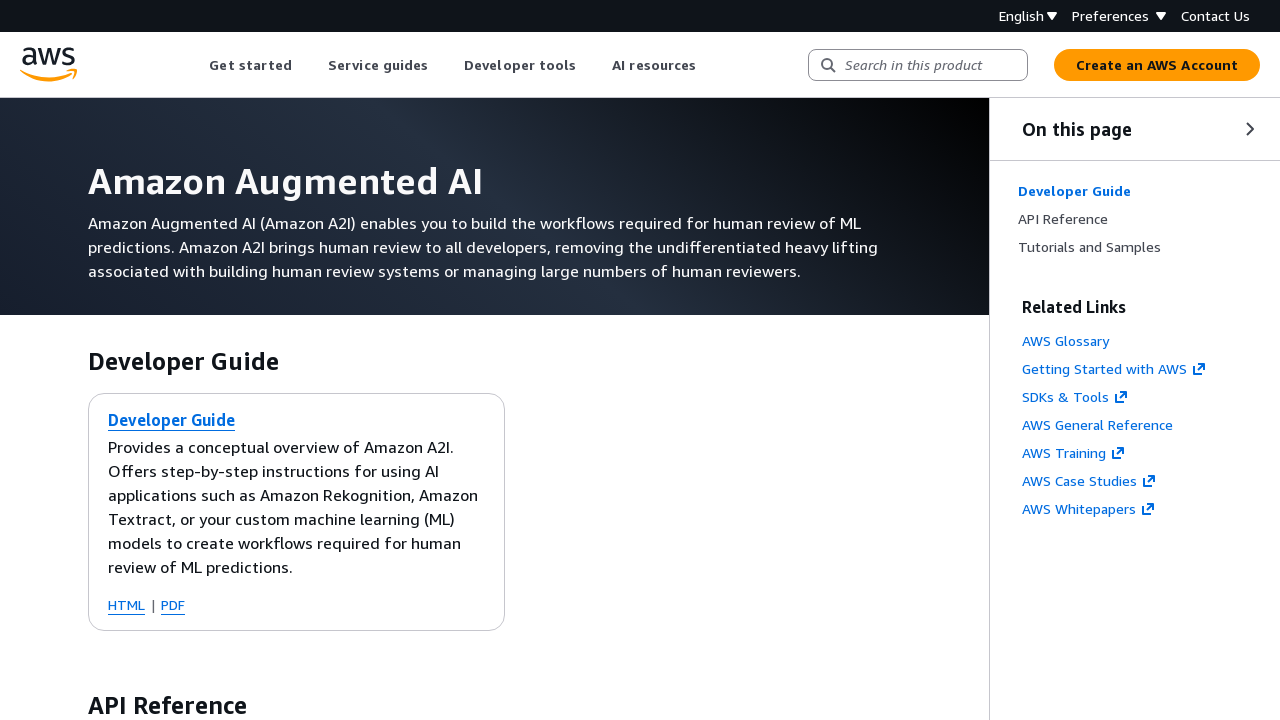

Verified detail page contains h1 heading
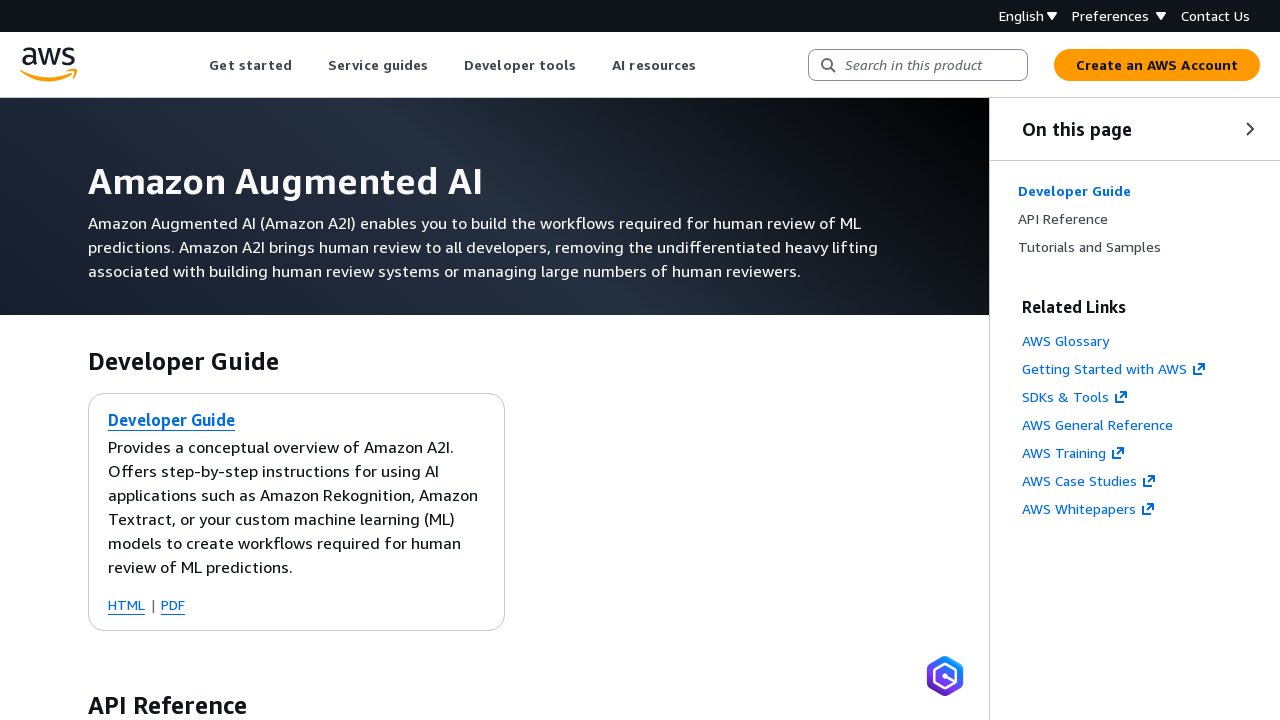

Navigated back to AWS documentation main page
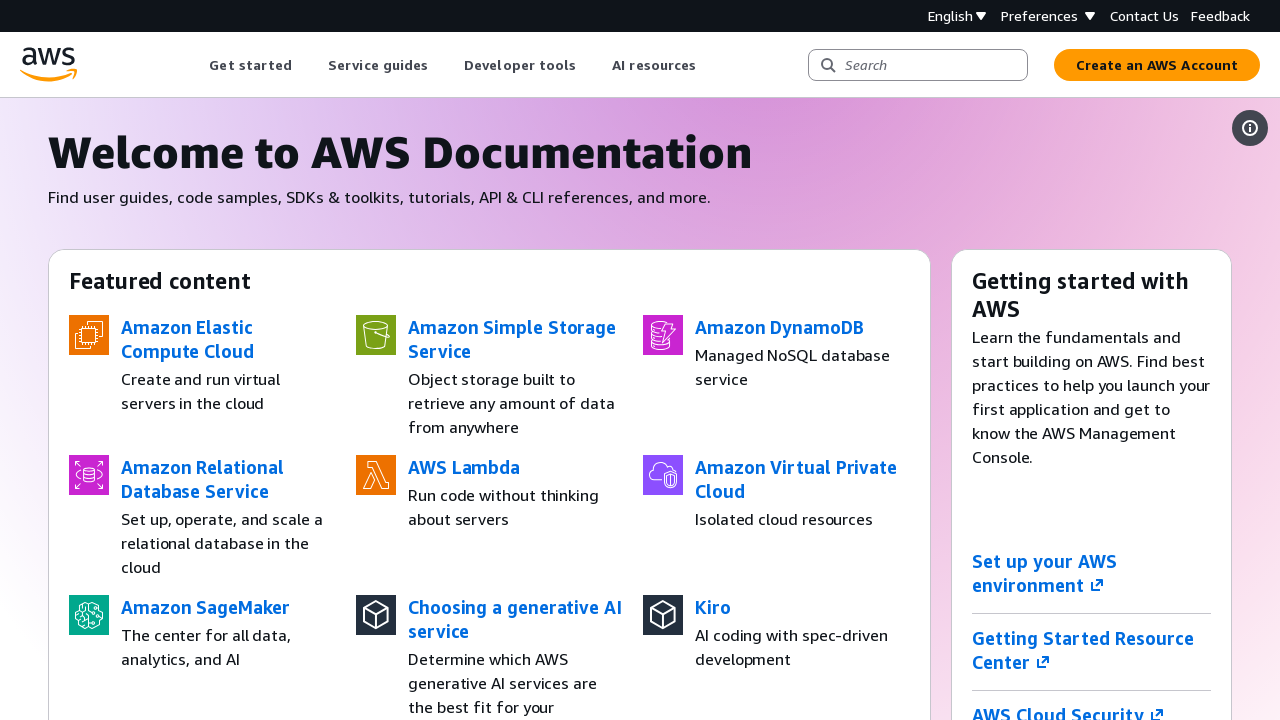

Service cards reloaded on main documentation page
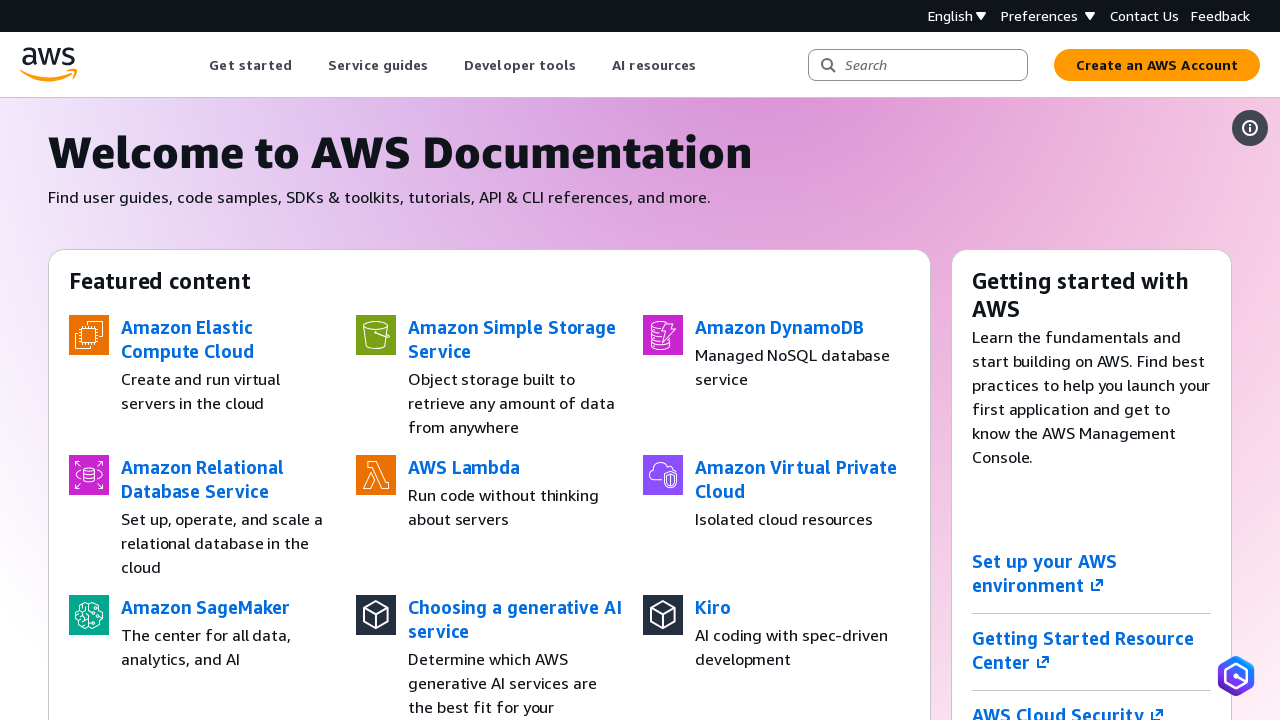

Clicked pagination button to navigate to page 2 at (975, 410) on button[aria-label="Page 2 of all pages"]
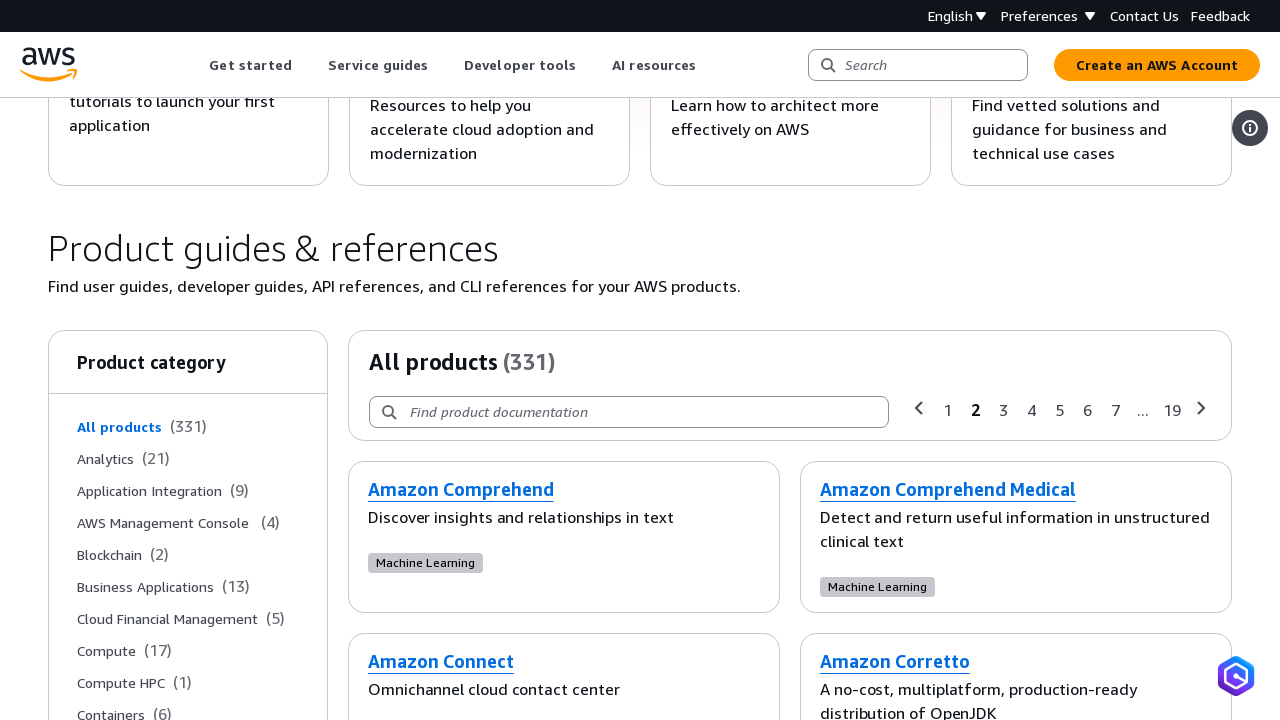

Service cards loaded on page 2
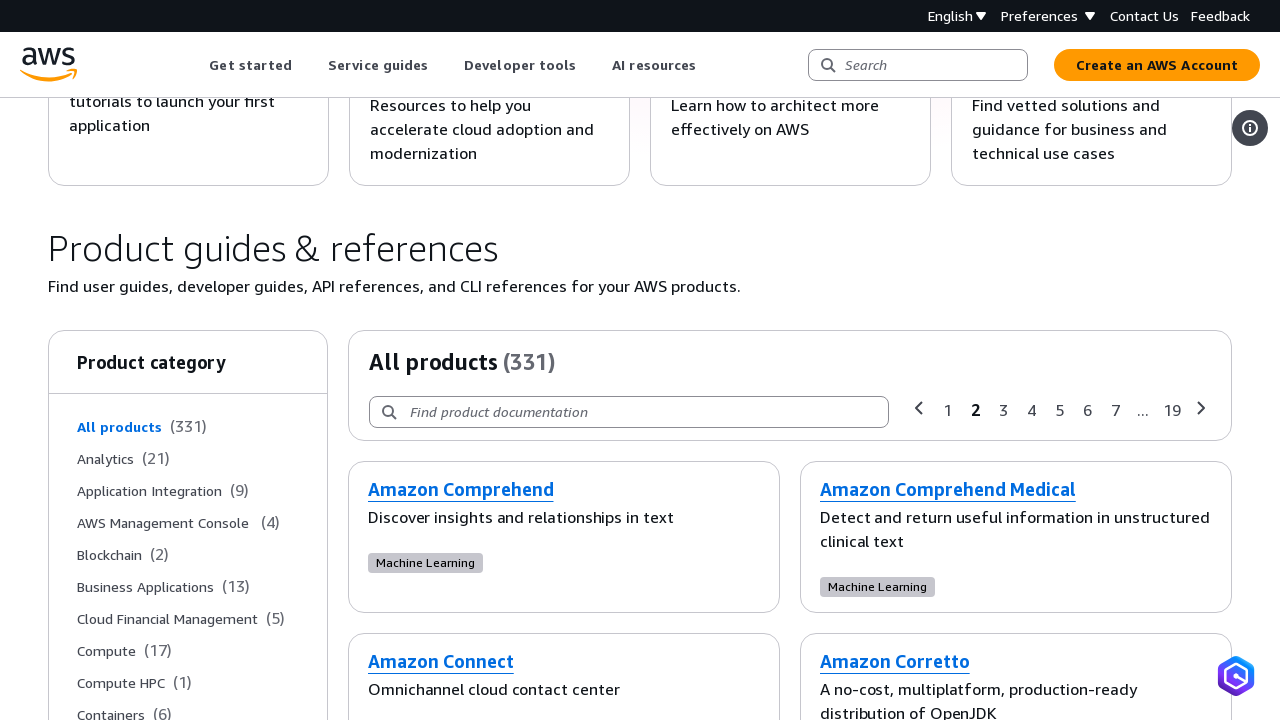

Verified service cards are present on page 2
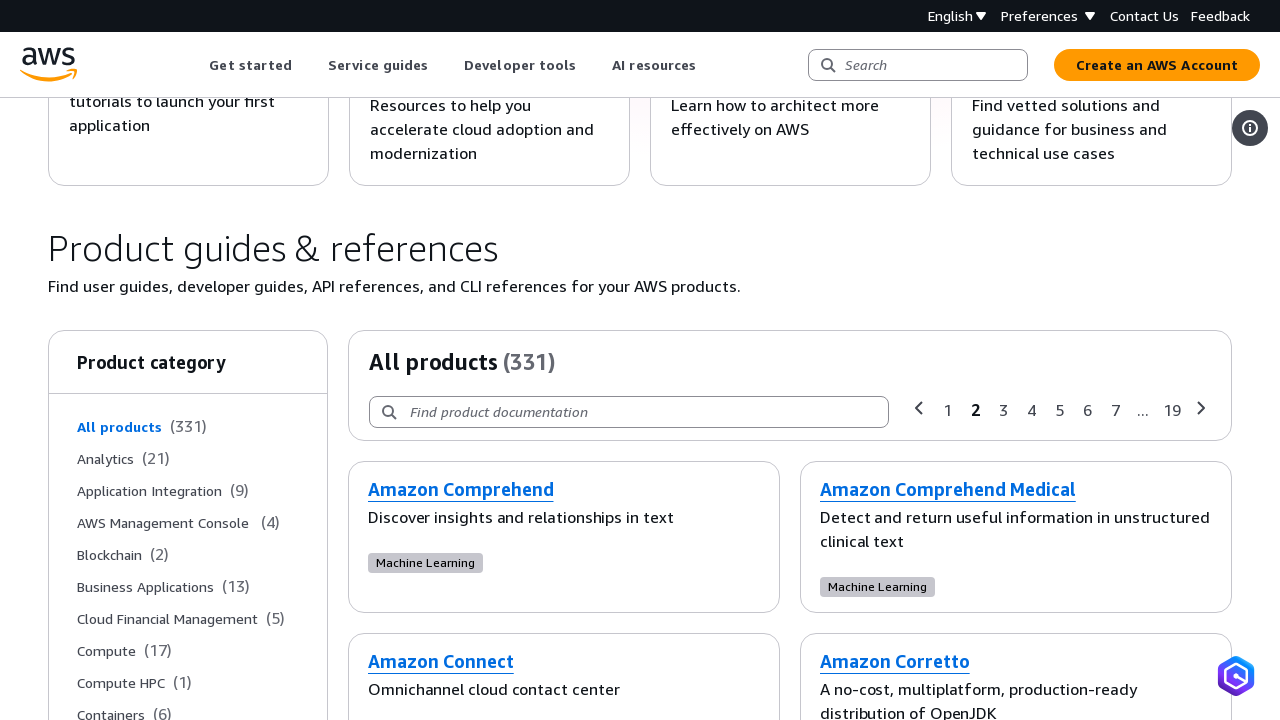

Clicked pagination button to navigate to page 3 at (1003, 410) on button[aria-label="Page 3 of all pages"]
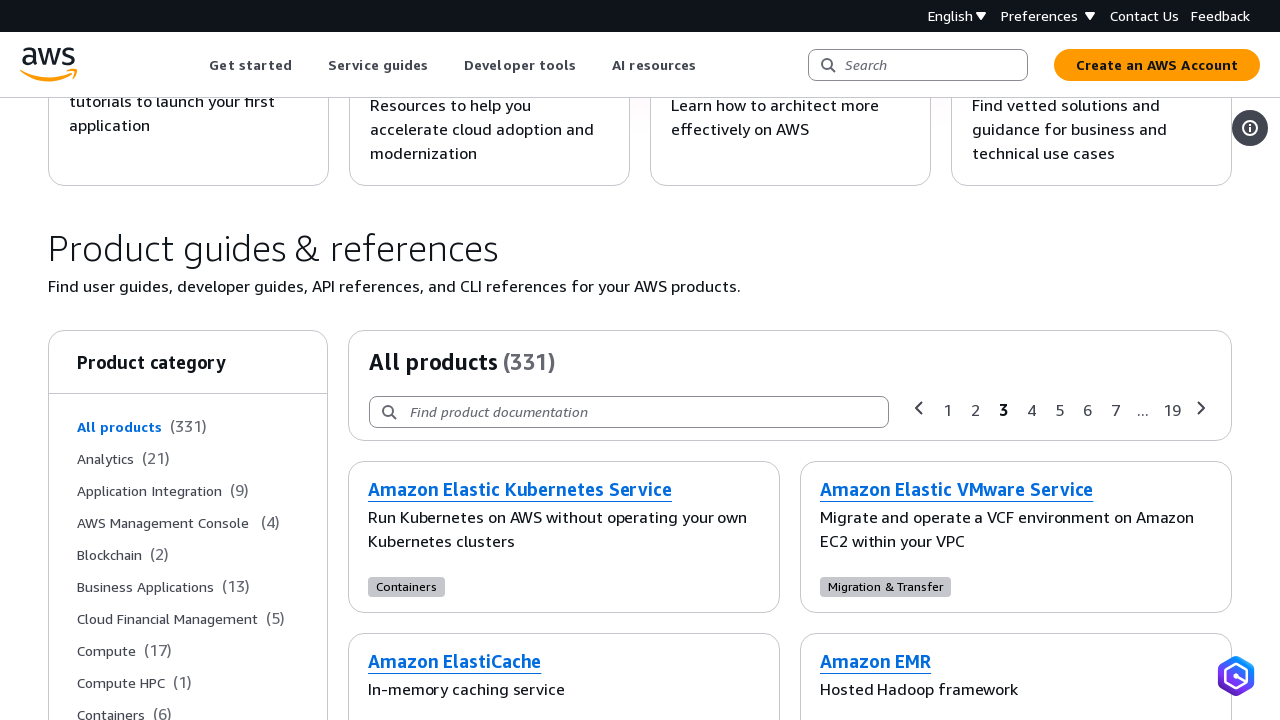

Service cards loaded on page 3
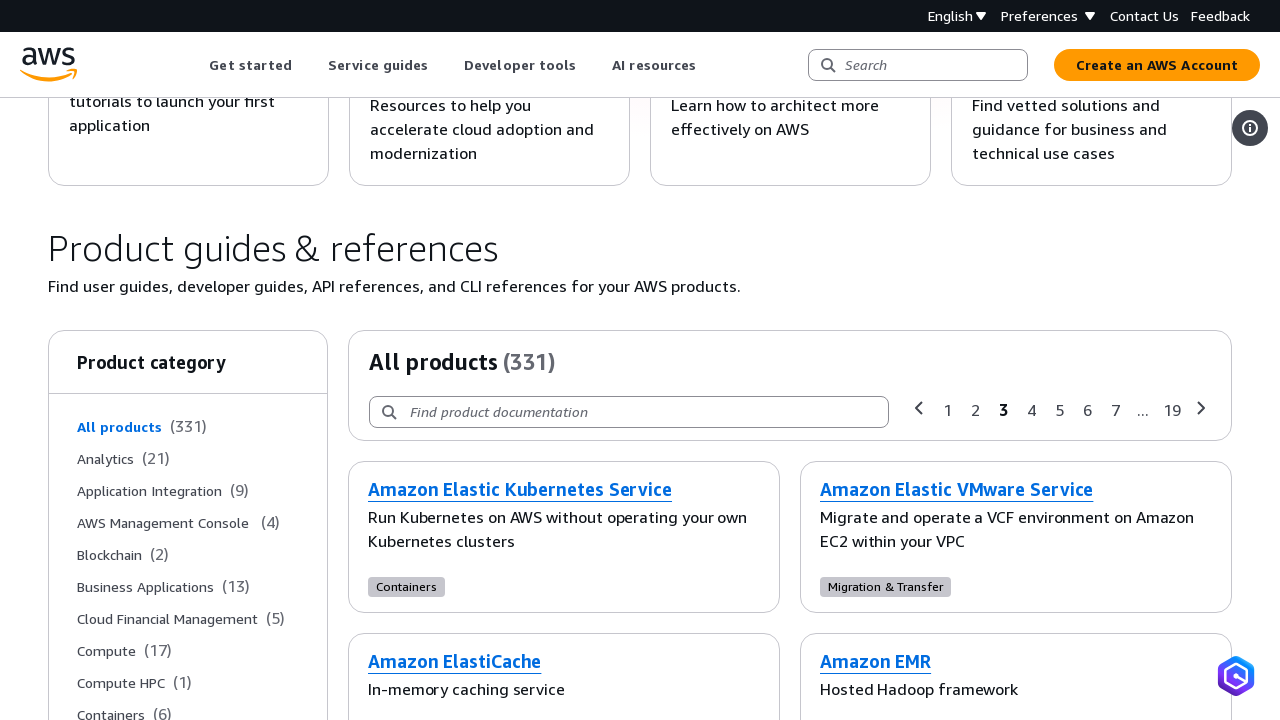

Verified service cards are present on page 3
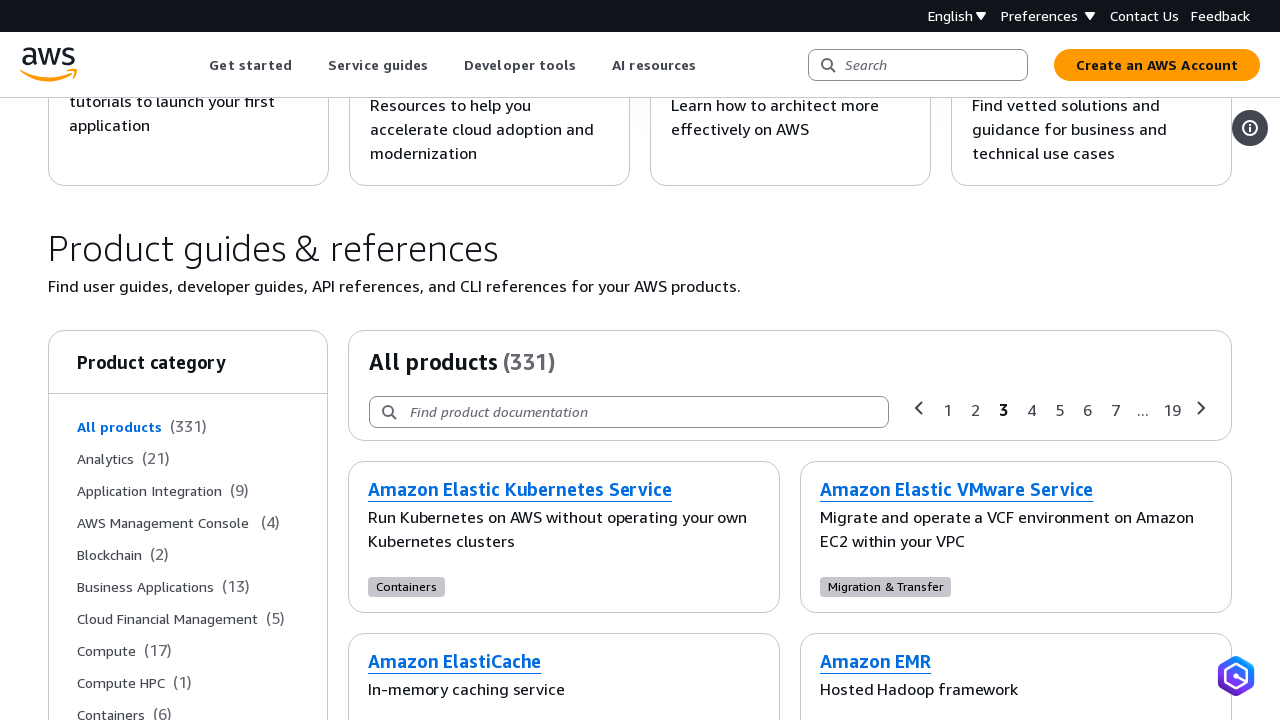

Clicked pagination button to navigate to page 4 at (1031, 410) on button[aria-label="Page 4 of all pages"]
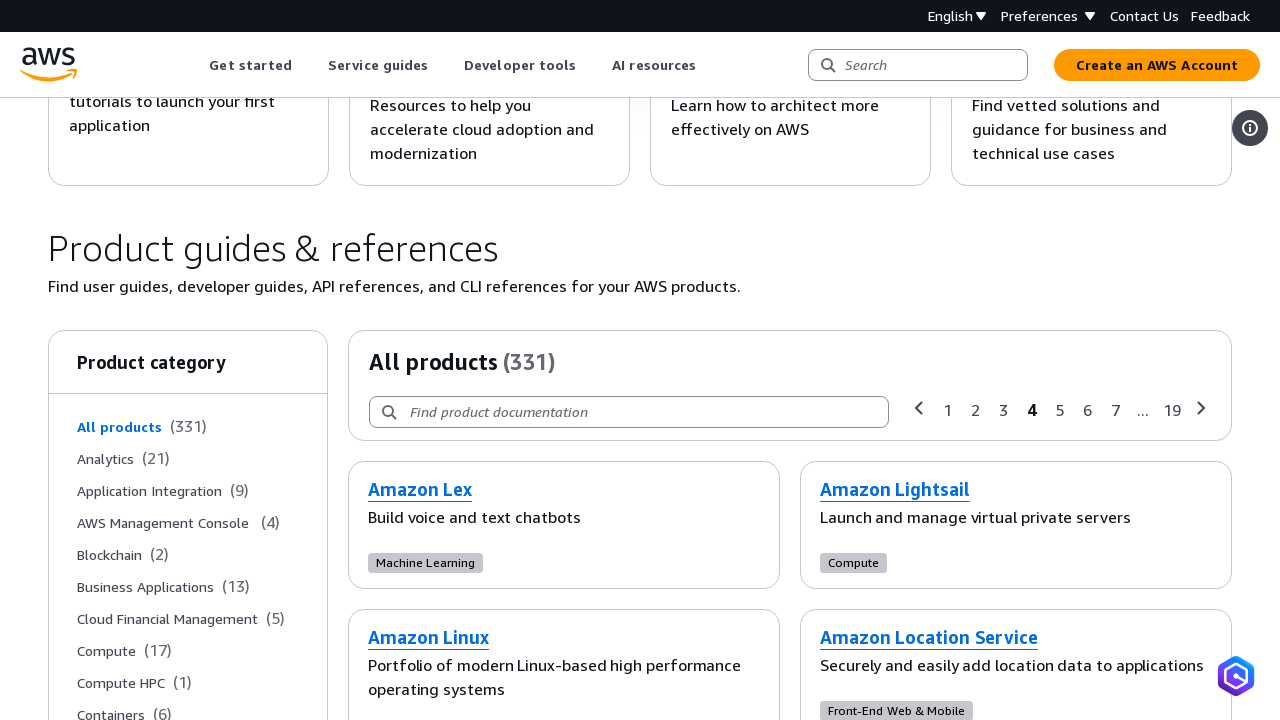

Service cards loaded on page 4
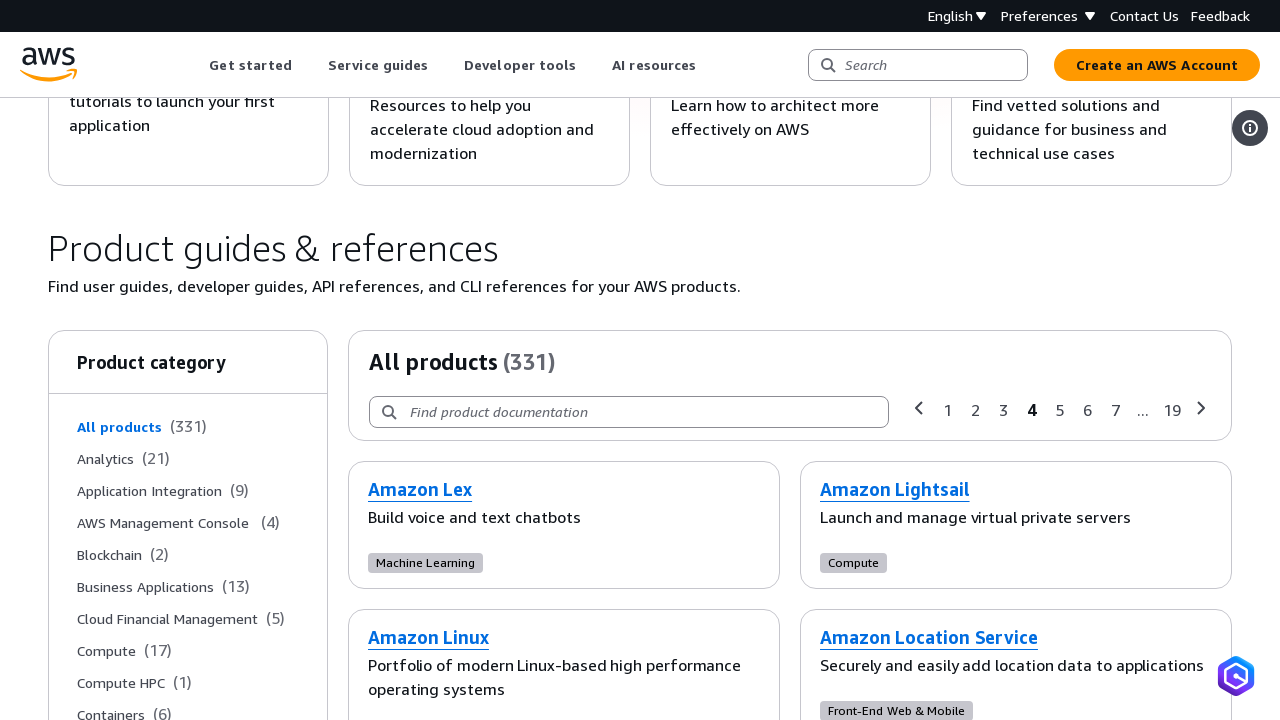

Verified service cards are present on page 4
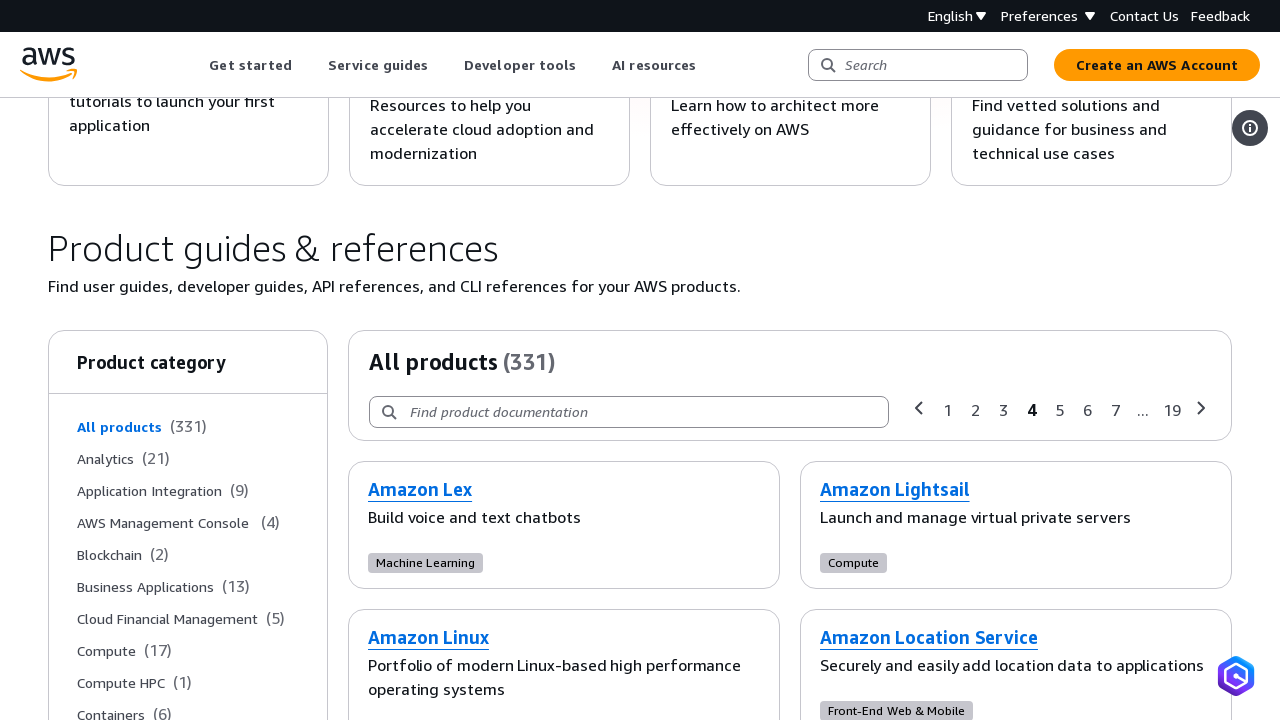

Clicked pagination button to navigate to page 5 at (1059, 410) on button[aria-label="Page 5 of all pages"]
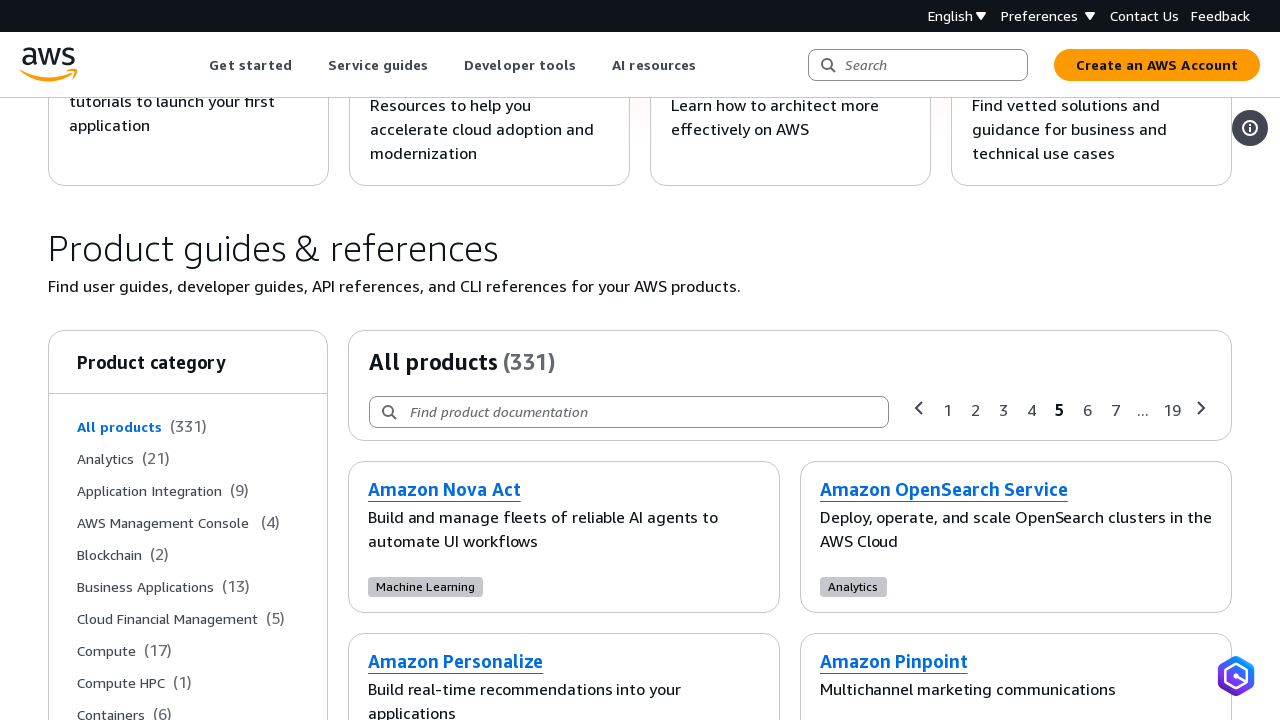

Service cards loaded on page 5
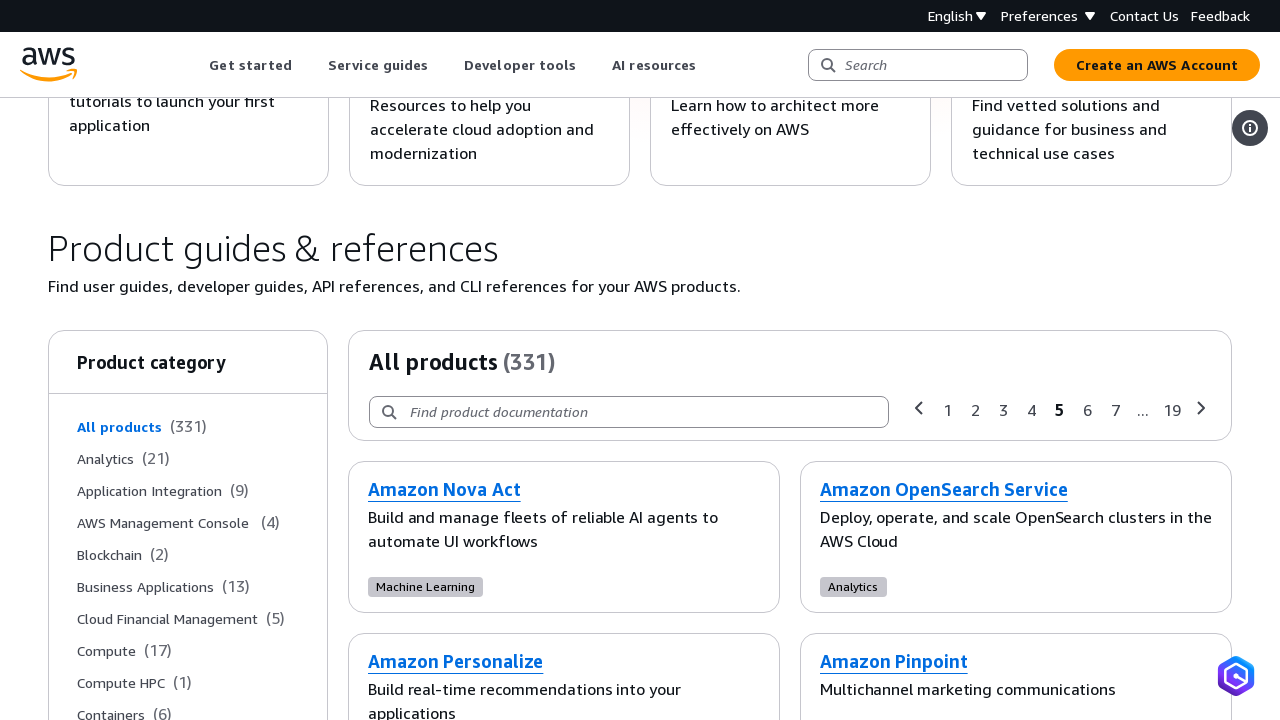

Verified service cards are present on page 5
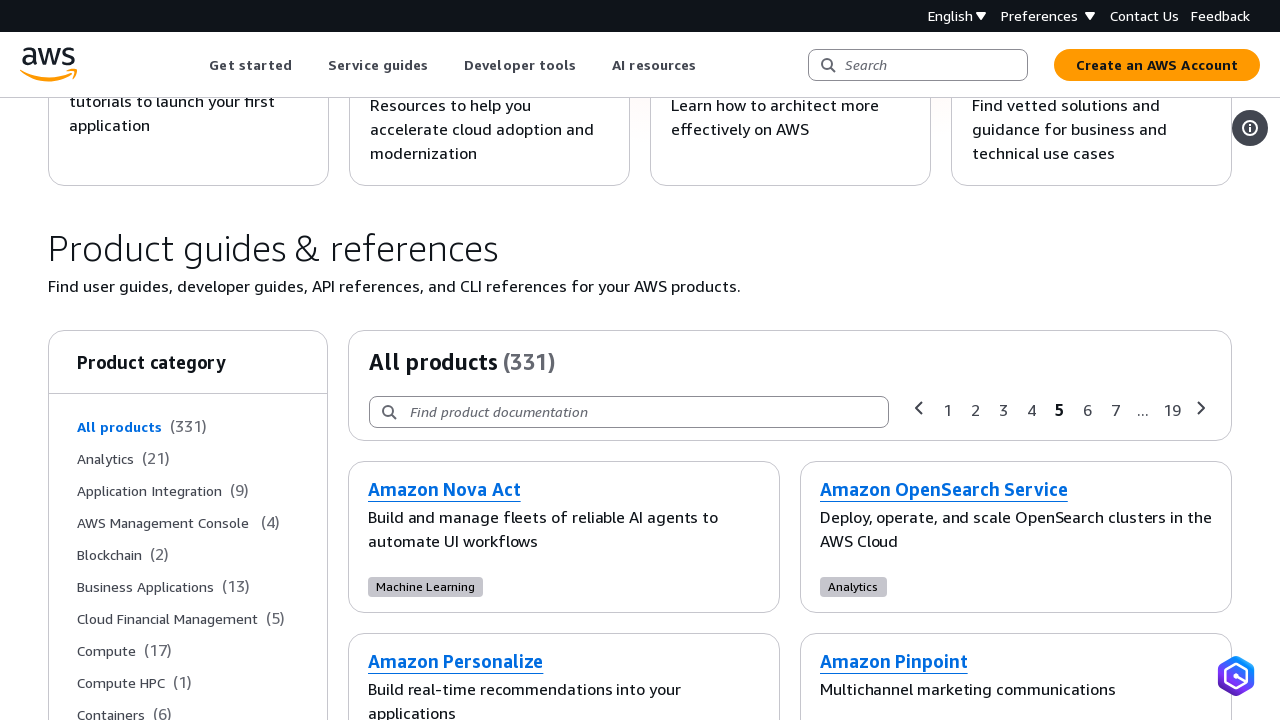

Clicked pagination button to navigate to page 6 at (1087, 410) on button[aria-label="Page 6 of all pages"]
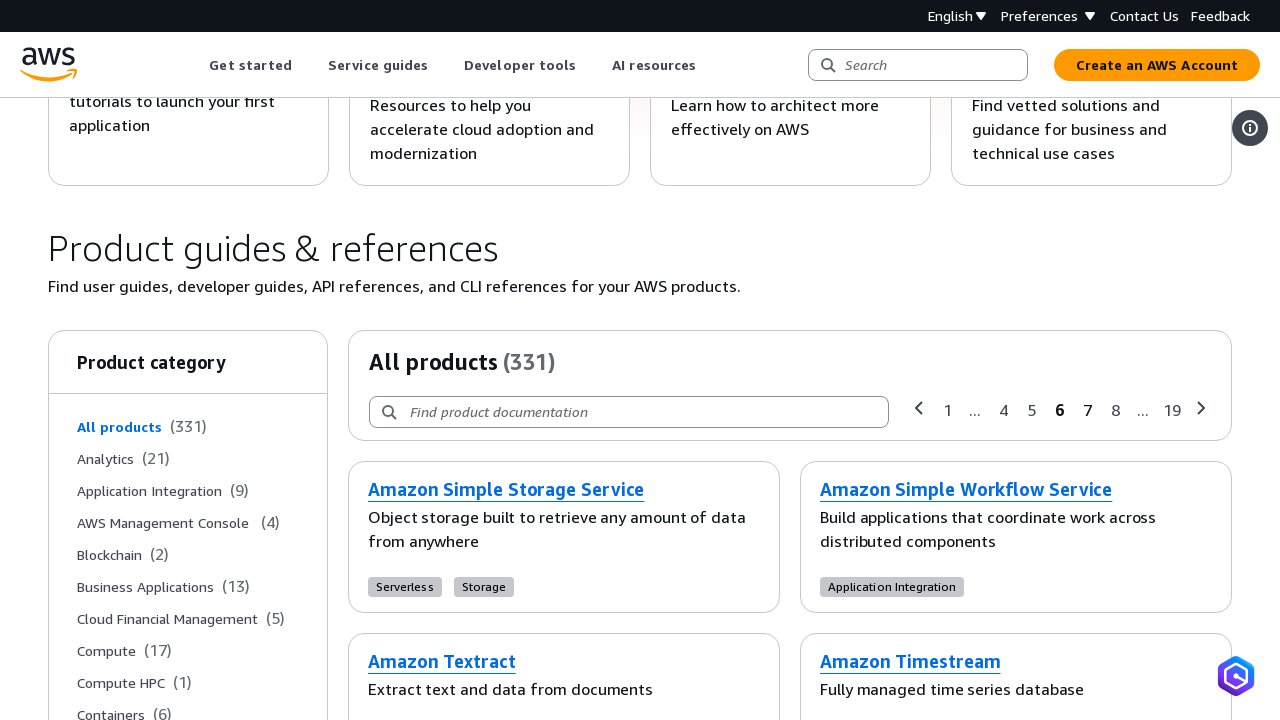

Service cards loaded on page 6
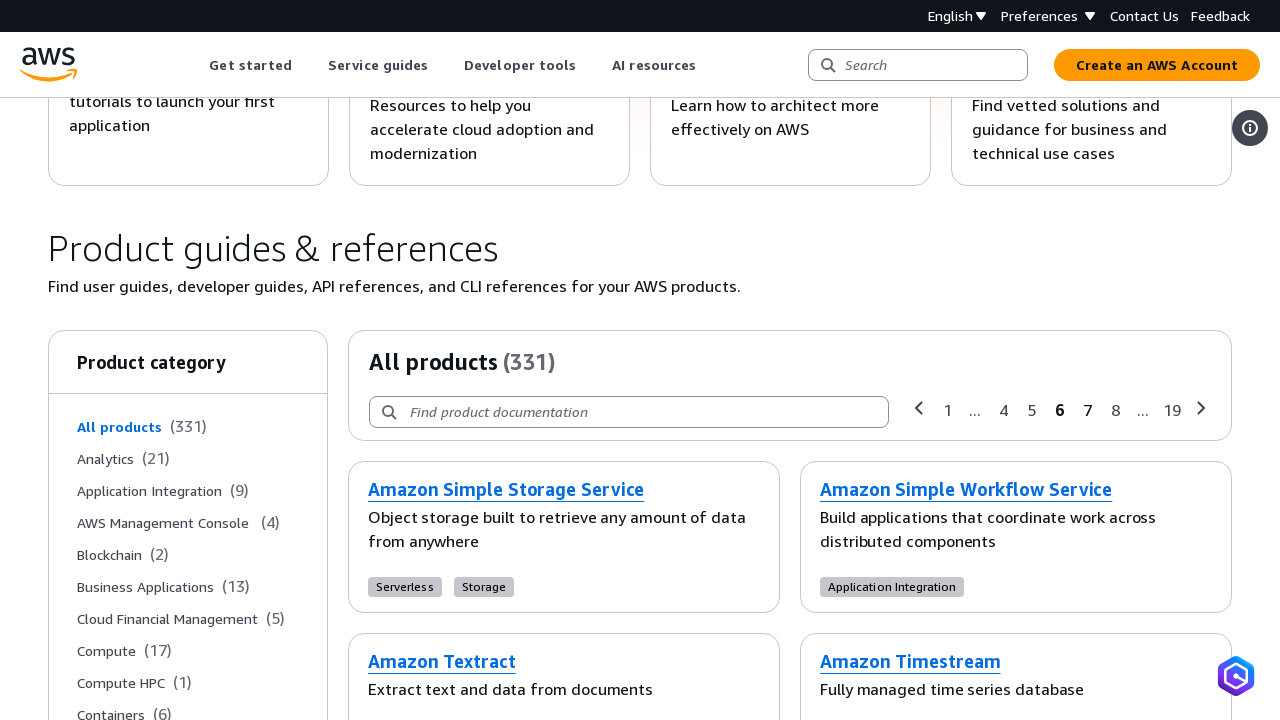

Verified service cards are present on page 6
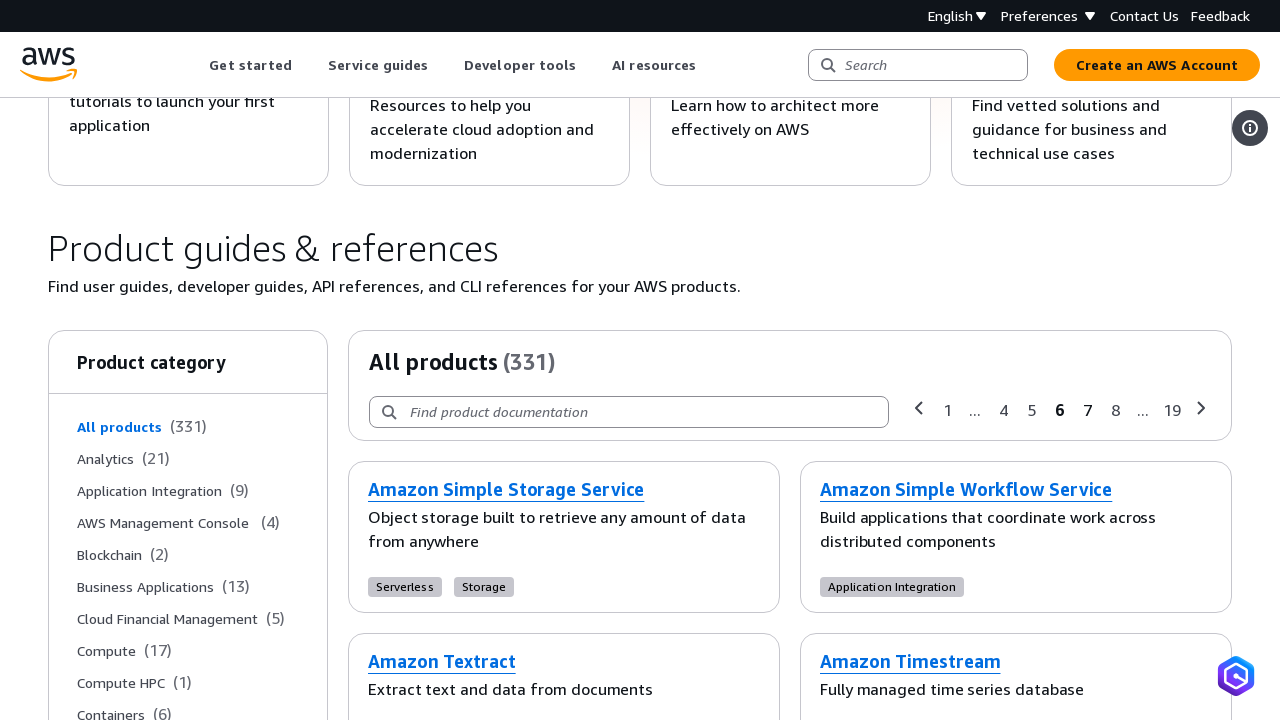

Clicked pagination button to navigate to page 7 at (1087, 410) on button[aria-label="Page 7 of all pages"]
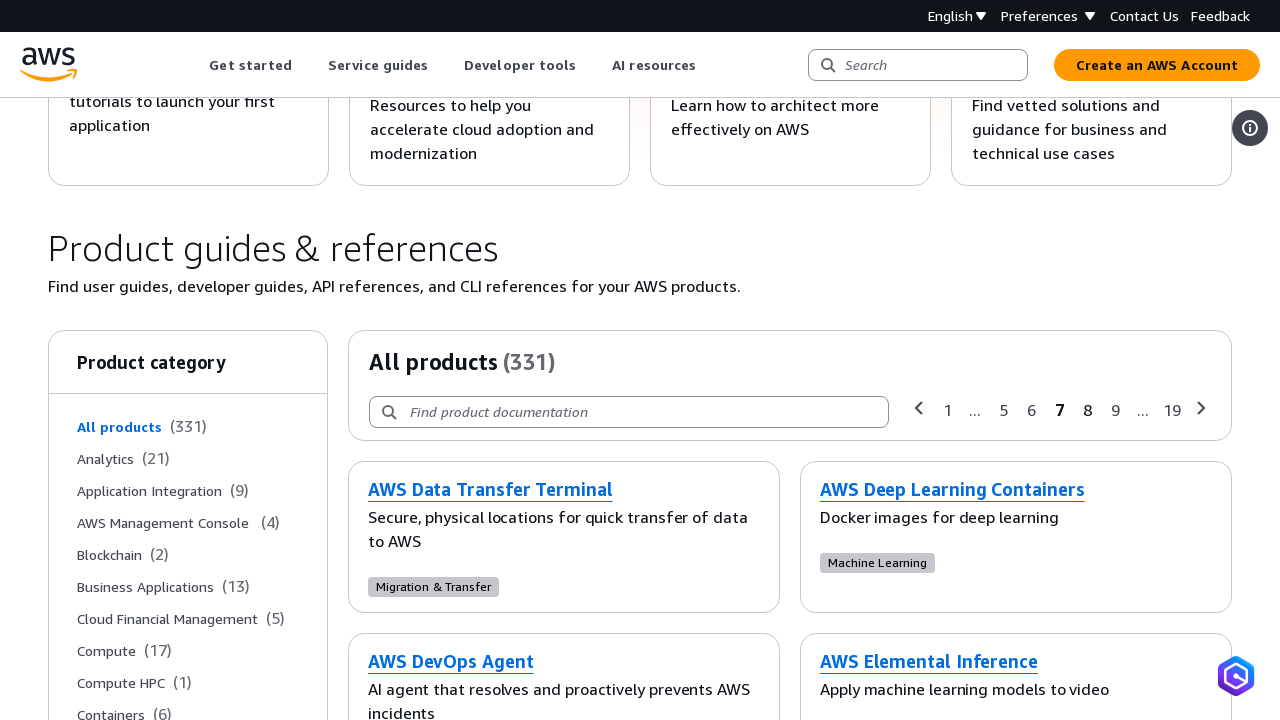

Service cards loaded on page 7
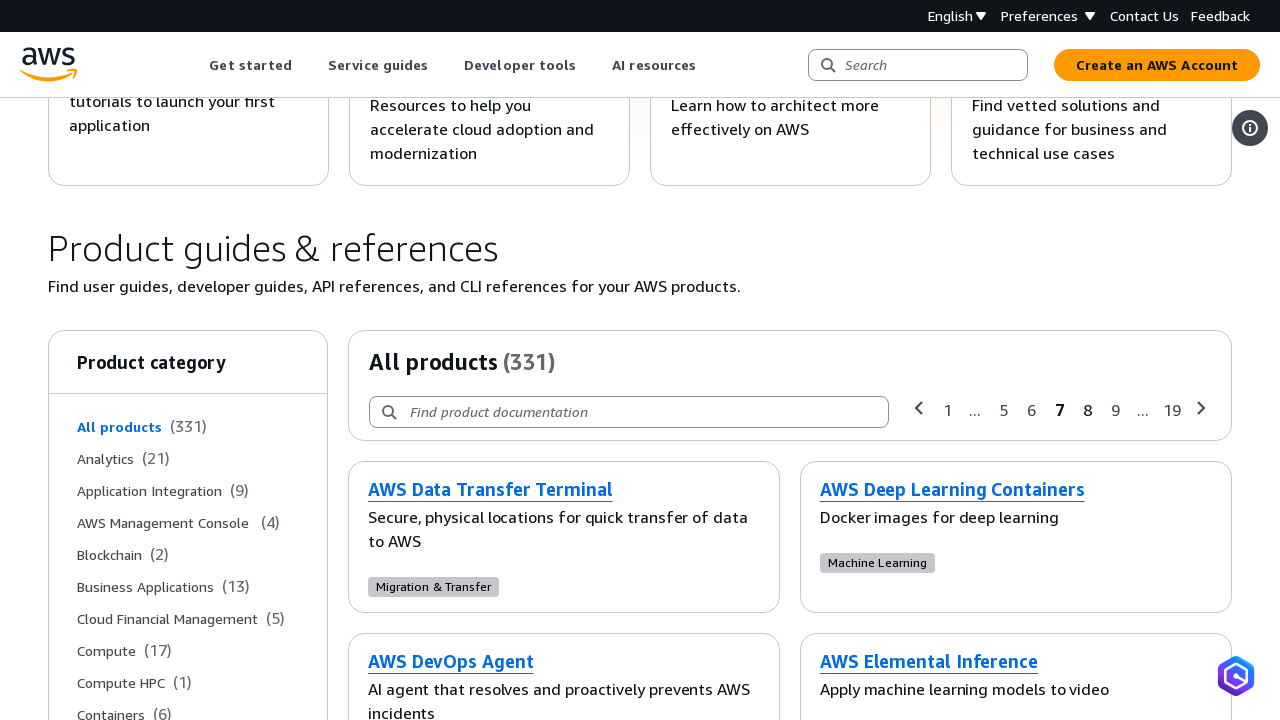

Verified service cards are present on page 7
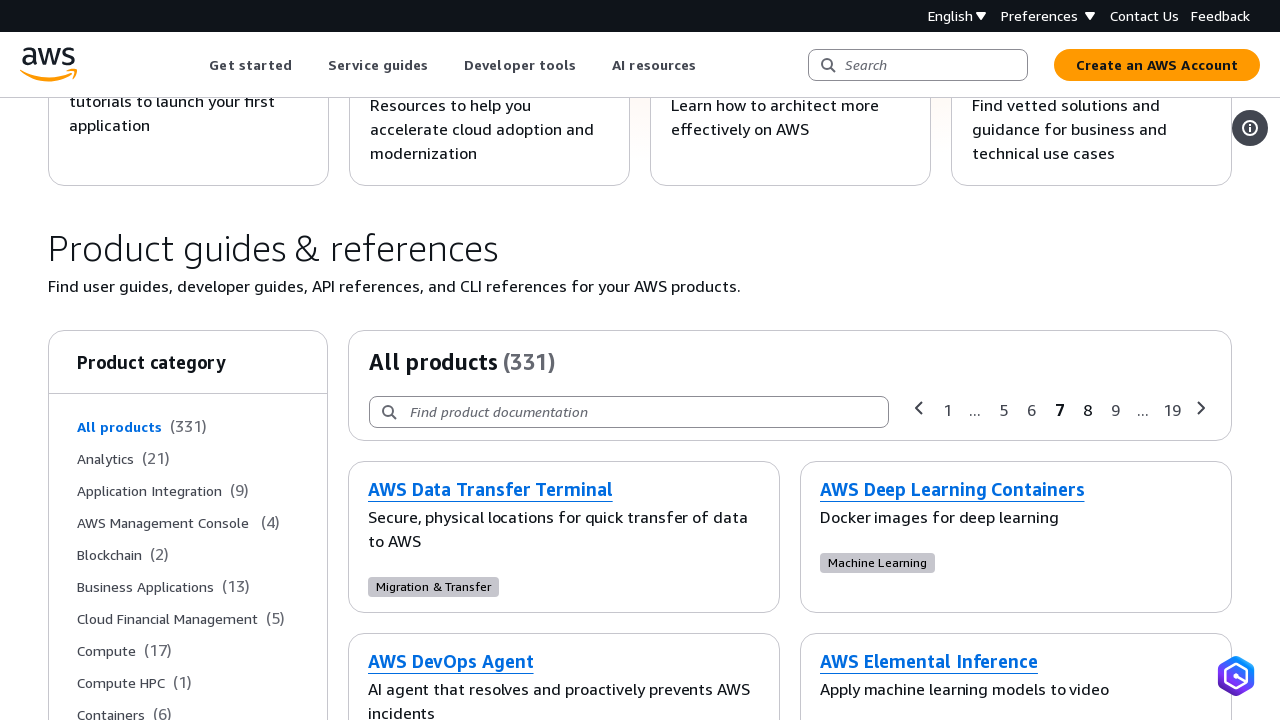

Clicked pagination button to navigate to page 8 at (1087, 410) on button[aria-label="Page 8 of all pages"]
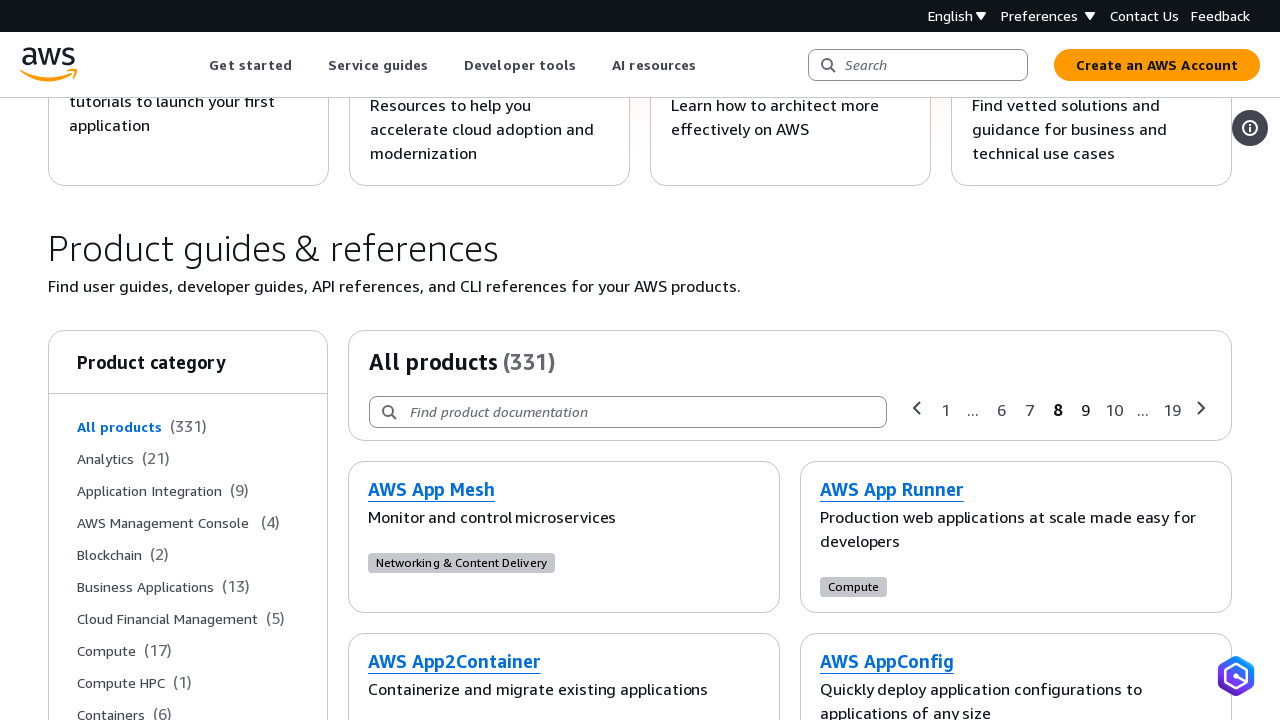

Service cards loaded on page 8
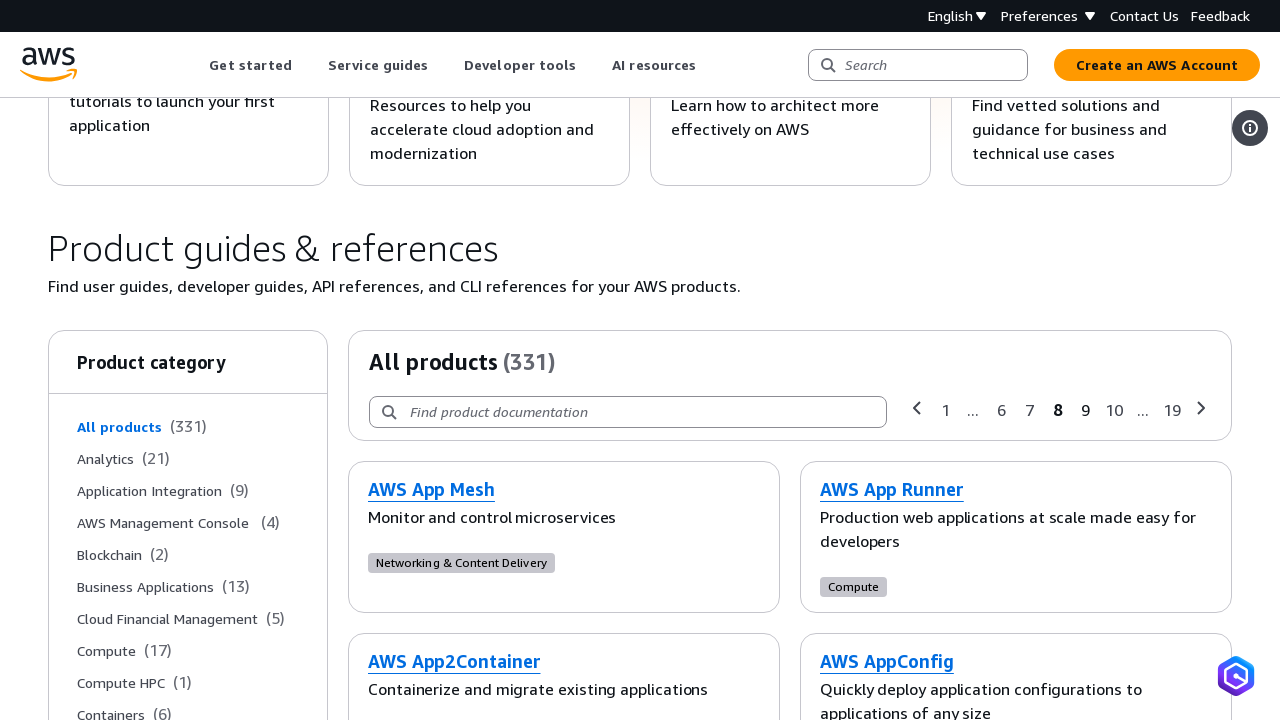

Verified service cards are present on page 8
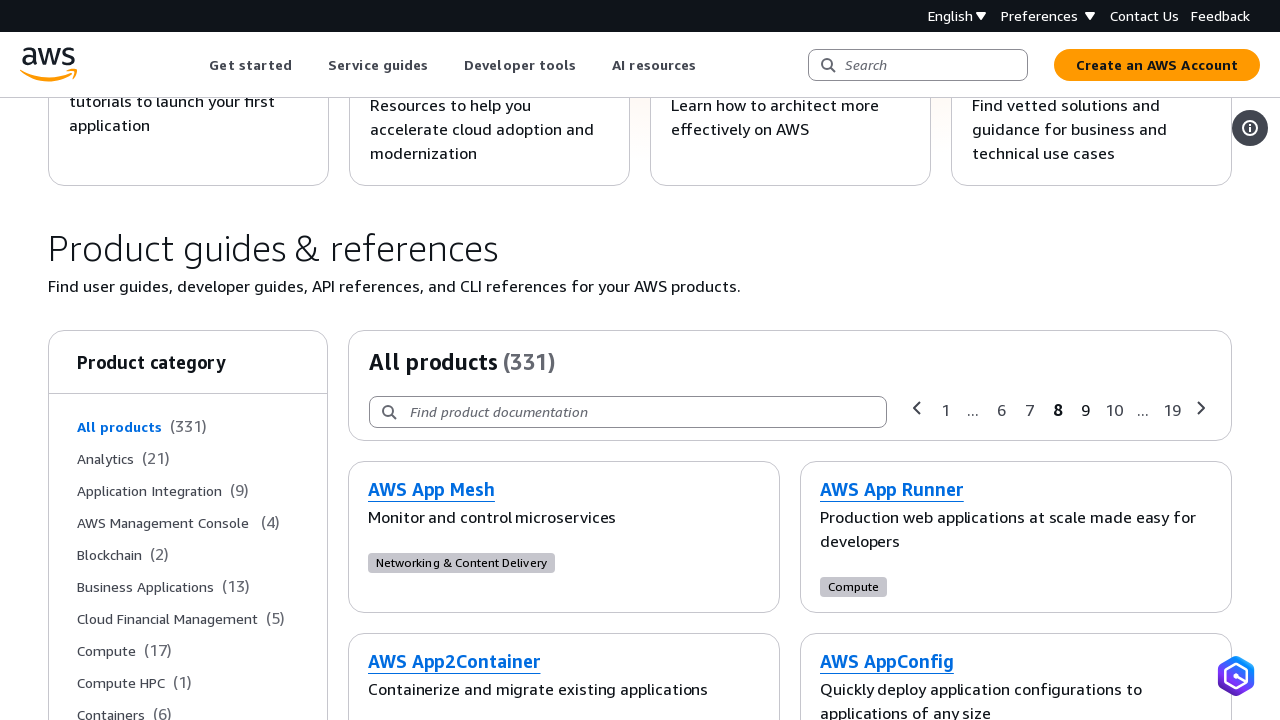

Clicked pagination button to navigate to page 9 at (1085, 410) on button[aria-label="Page 9 of all pages"]
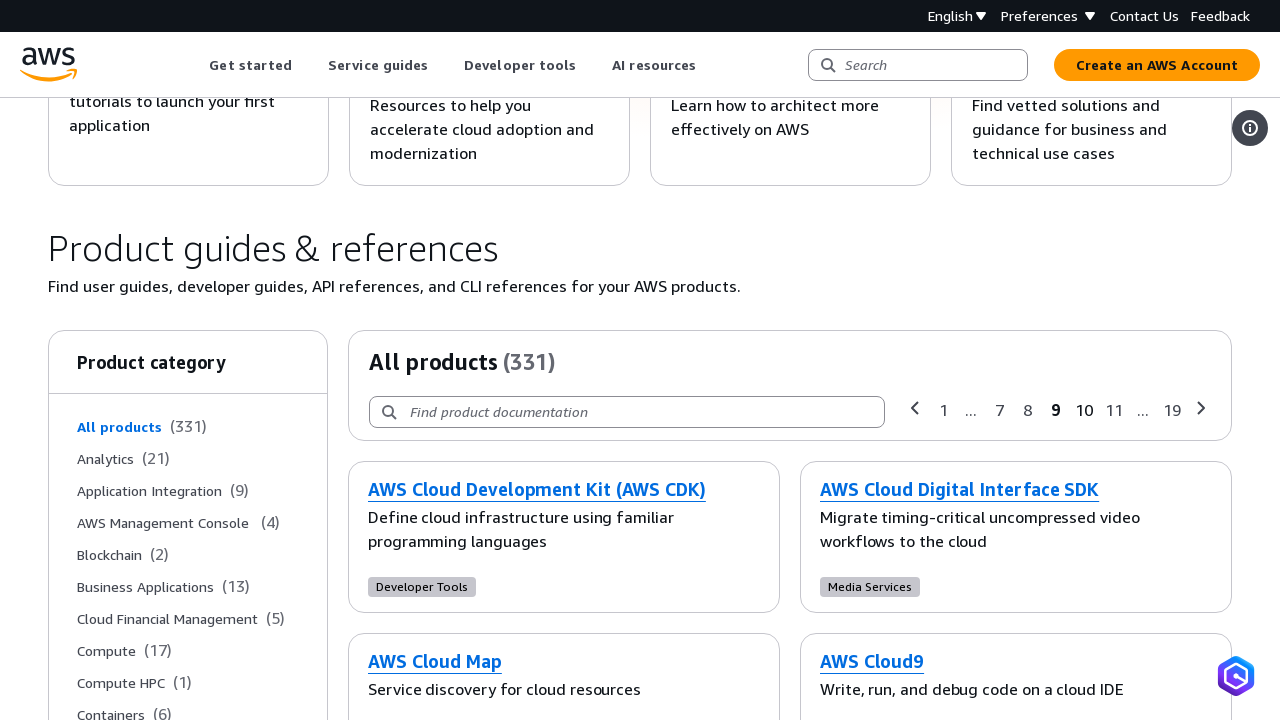

Service cards loaded on page 9
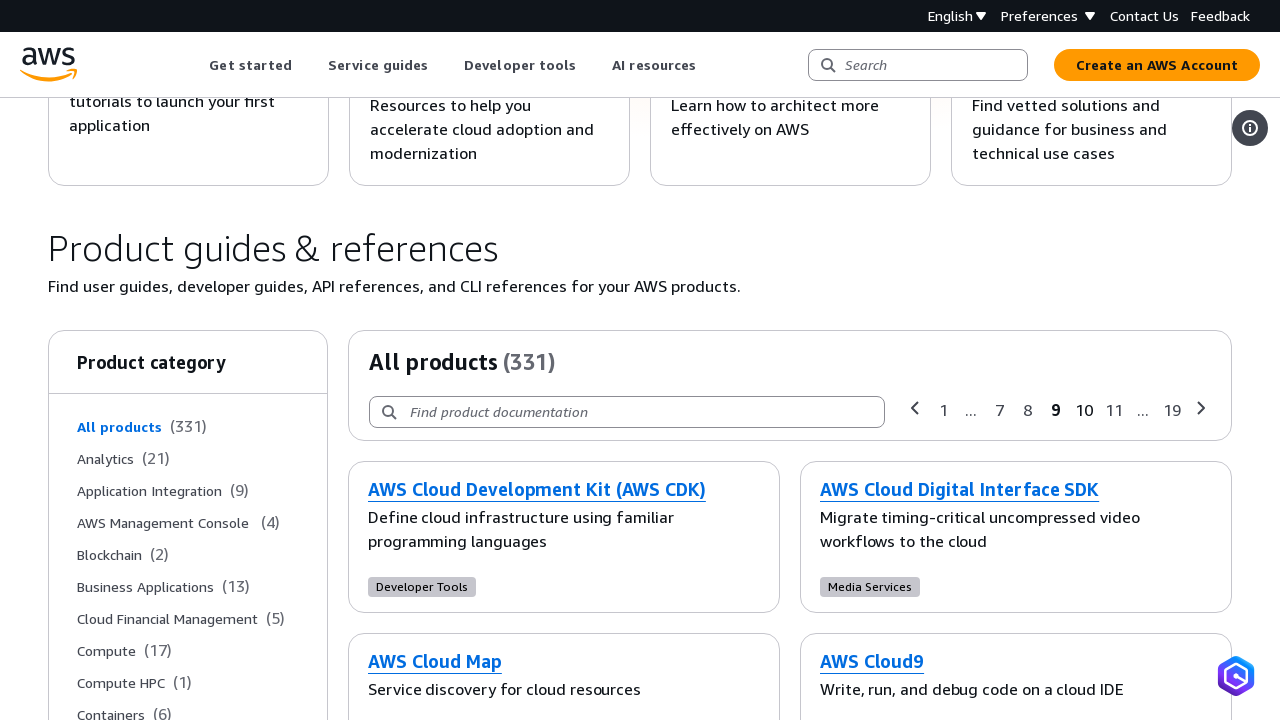

Verified service cards are present on page 9
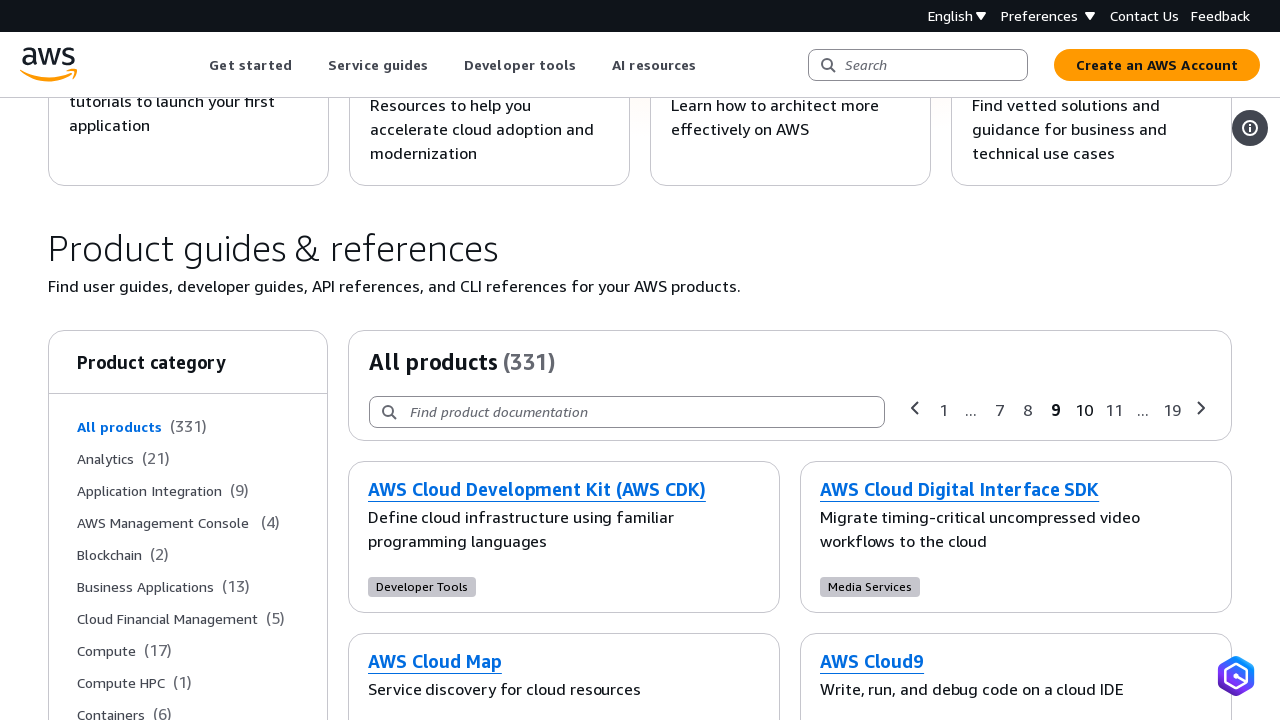

Clicked pagination button to navigate to page 10 at (1084, 410) on button[aria-label="Page 10 of all pages"]
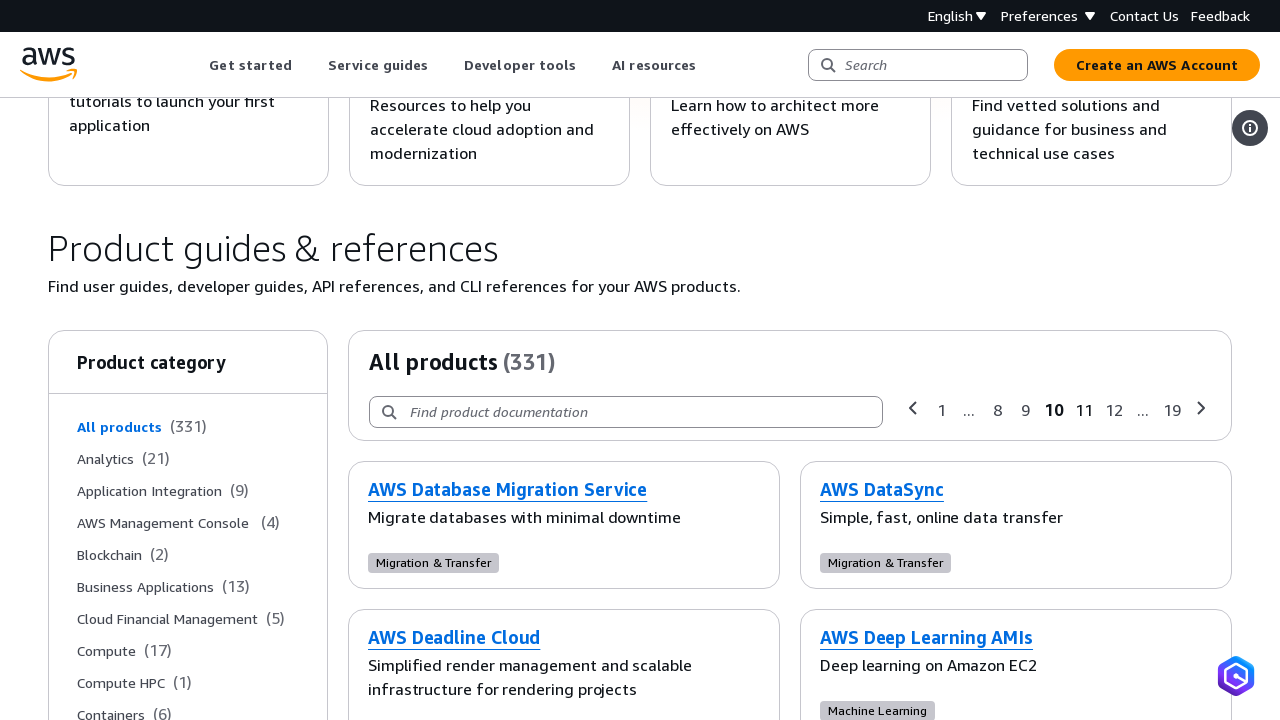

Service cards loaded on page 10
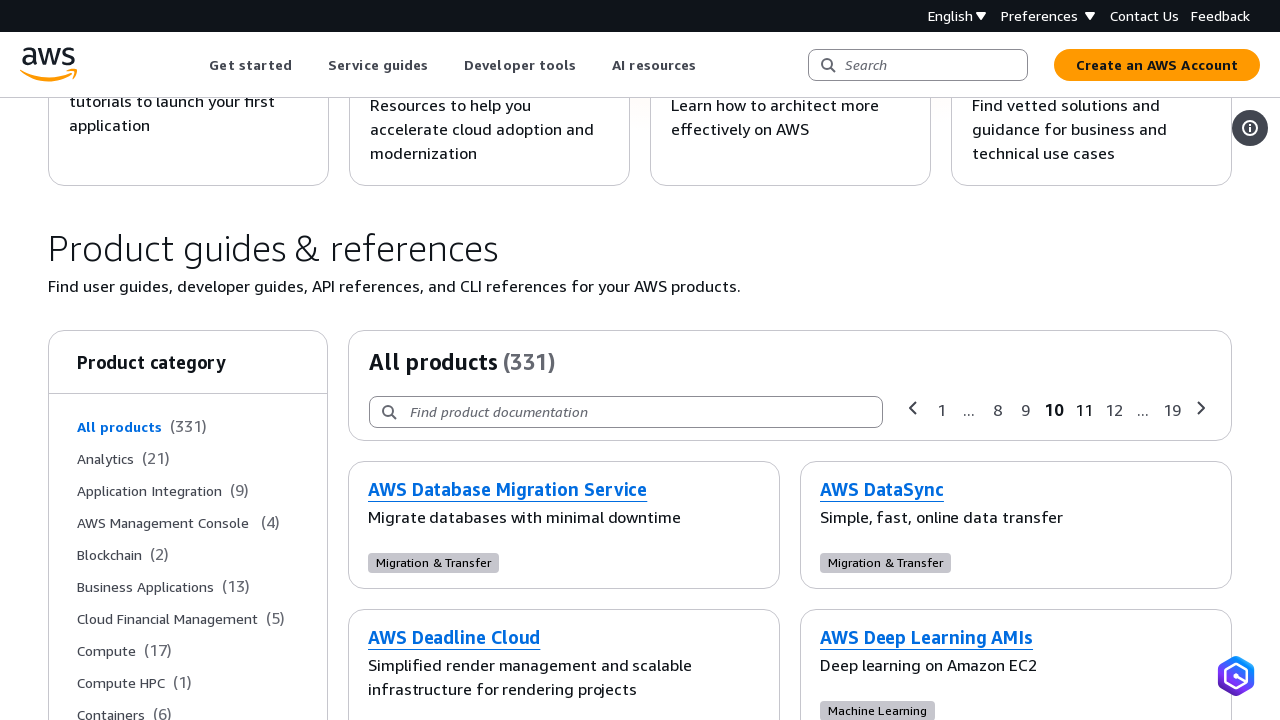

Verified service cards are present on page 10
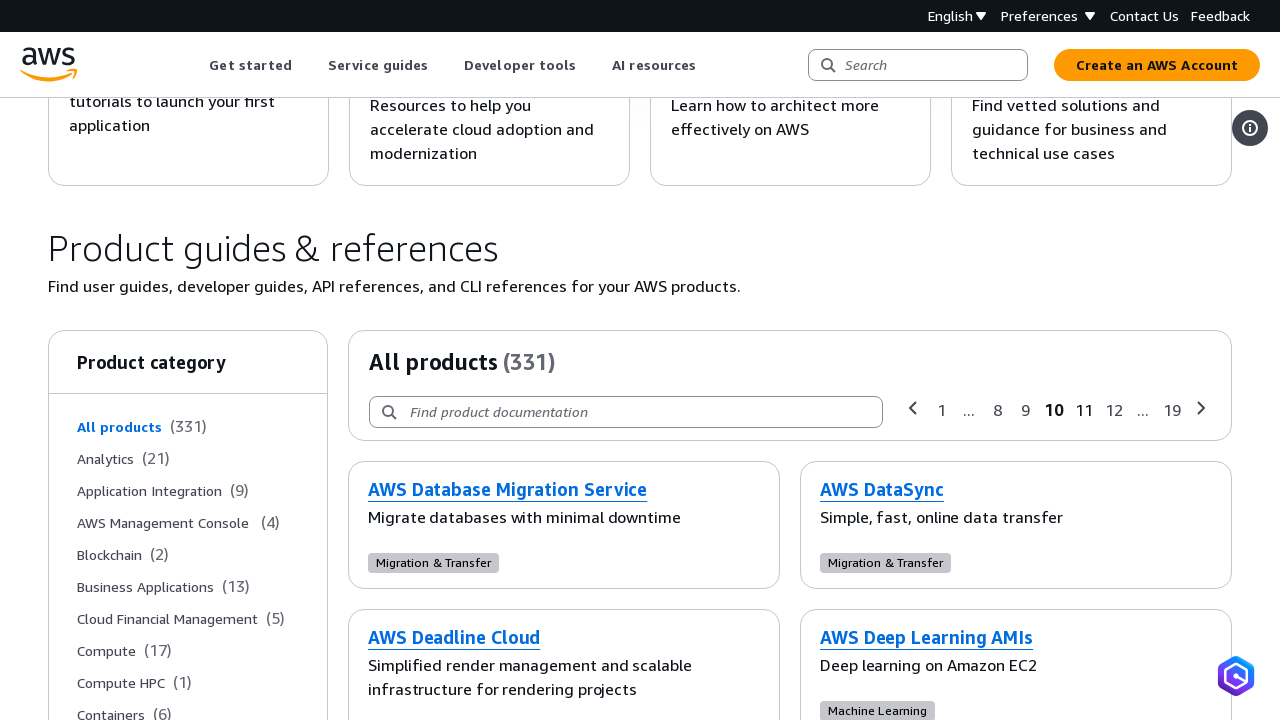

Clicked pagination button to navigate to page 11 at (1084, 410) on button[aria-label="Page 11 of all pages"]
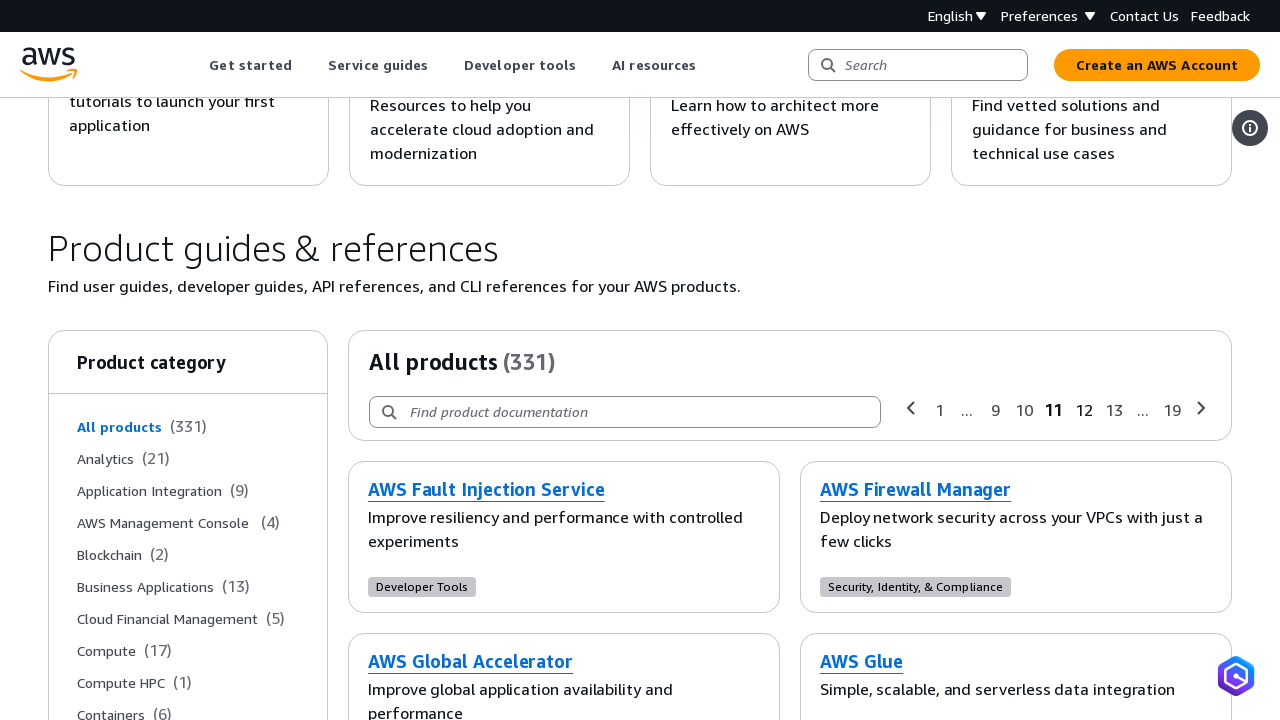

Service cards loaded on page 11
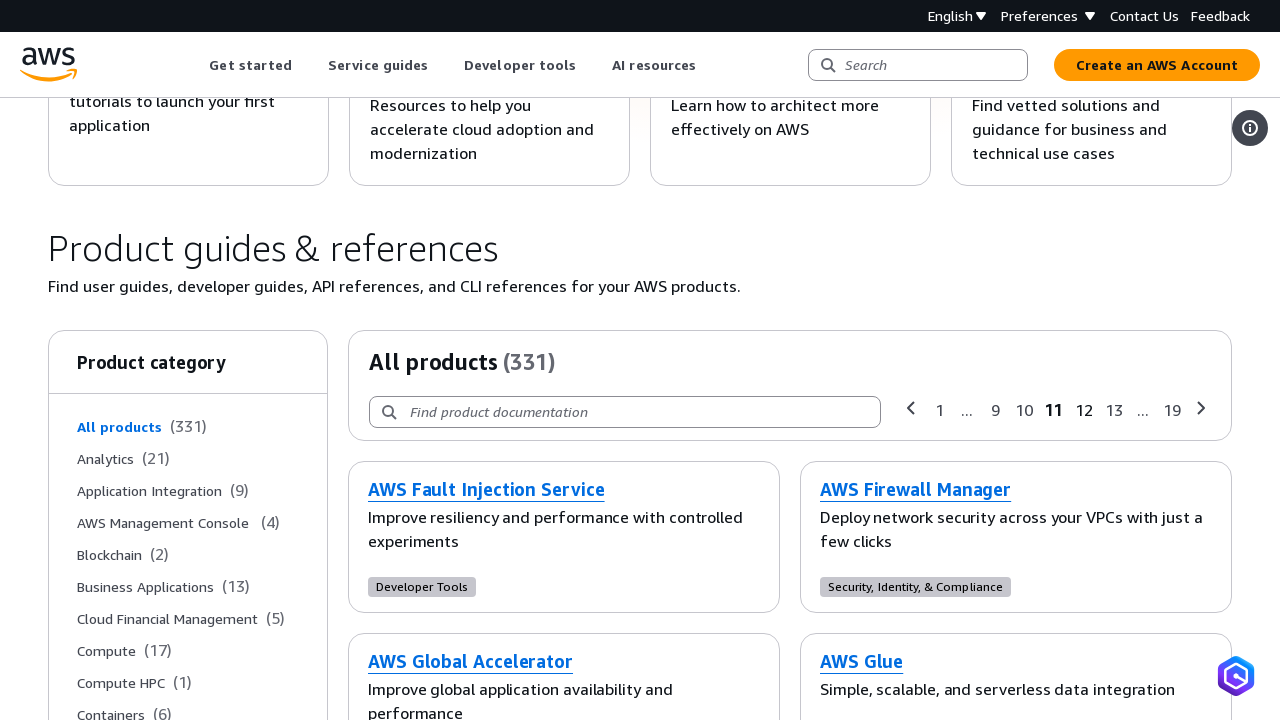

Verified service cards are present on page 11
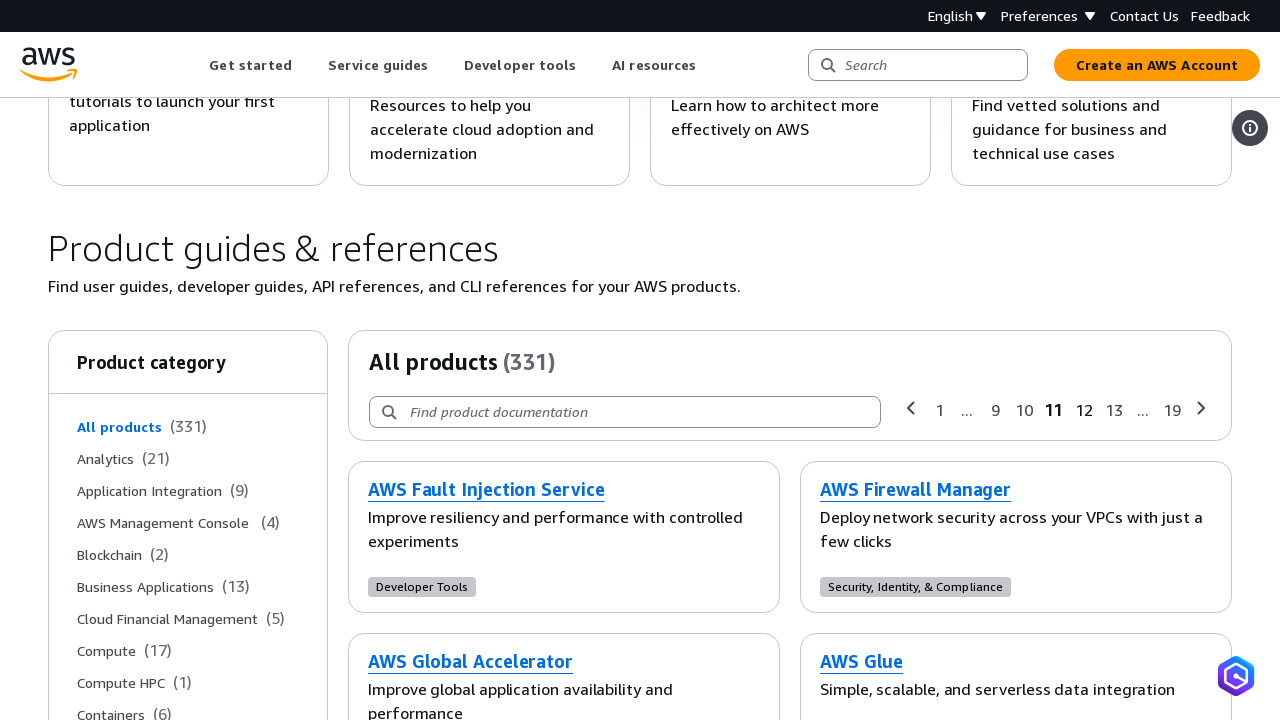

Clicked pagination button to navigate to page 12 at (1084, 410) on button[aria-label="Page 12 of all pages"]
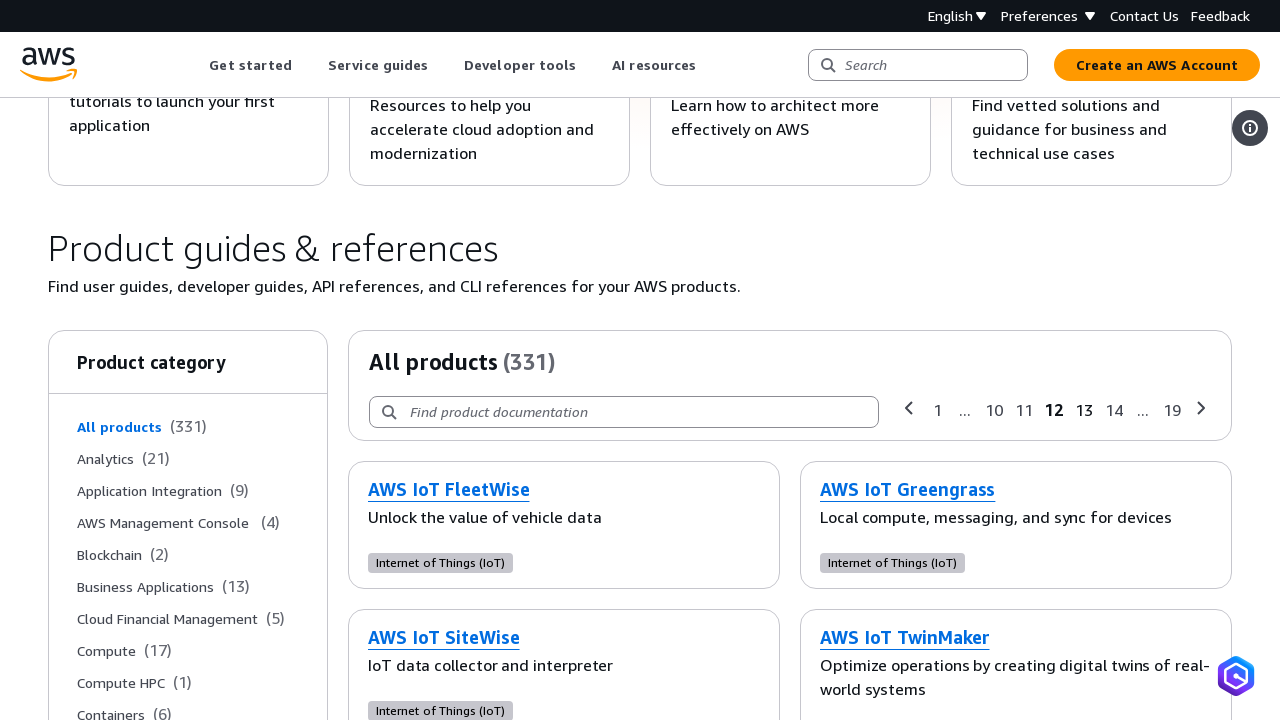

Service cards loaded on page 12
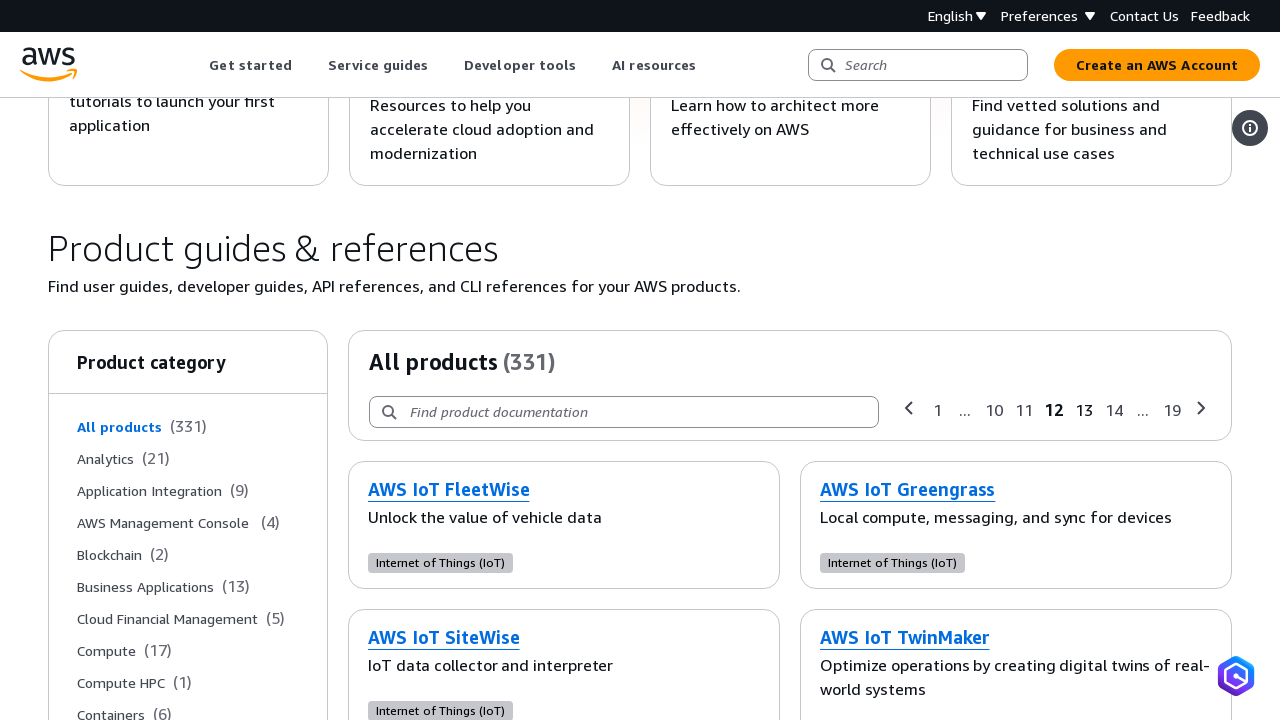

Verified service cards are present on page 12
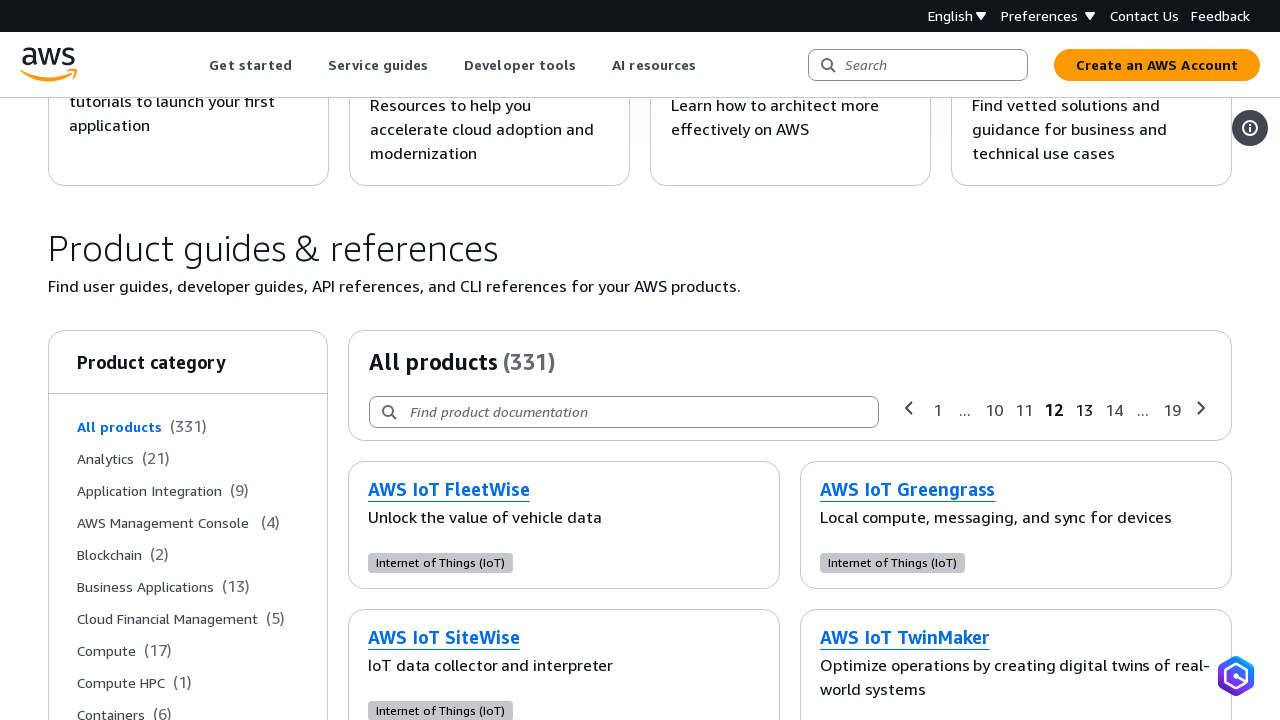

Clicked pagination button to navigate to page 13 at (1084, 410) on button[aria-label="Page 13 of all pages"]
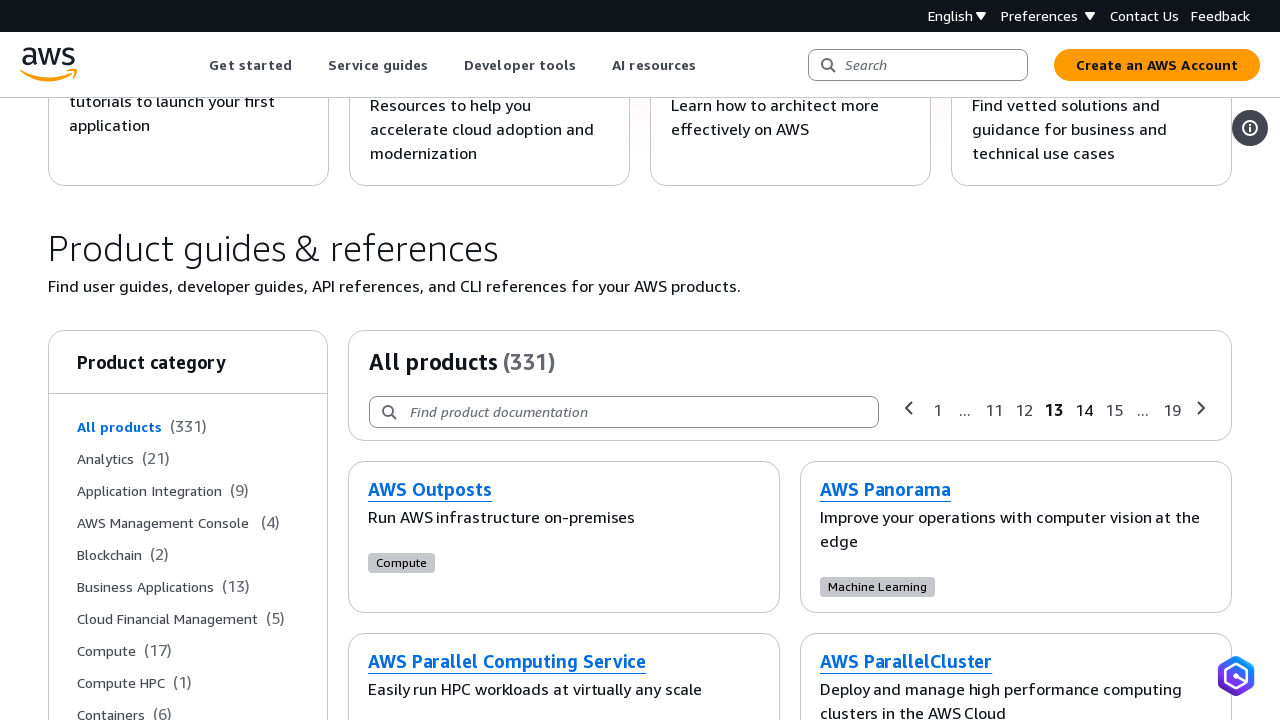

Service cards loaded on page 13
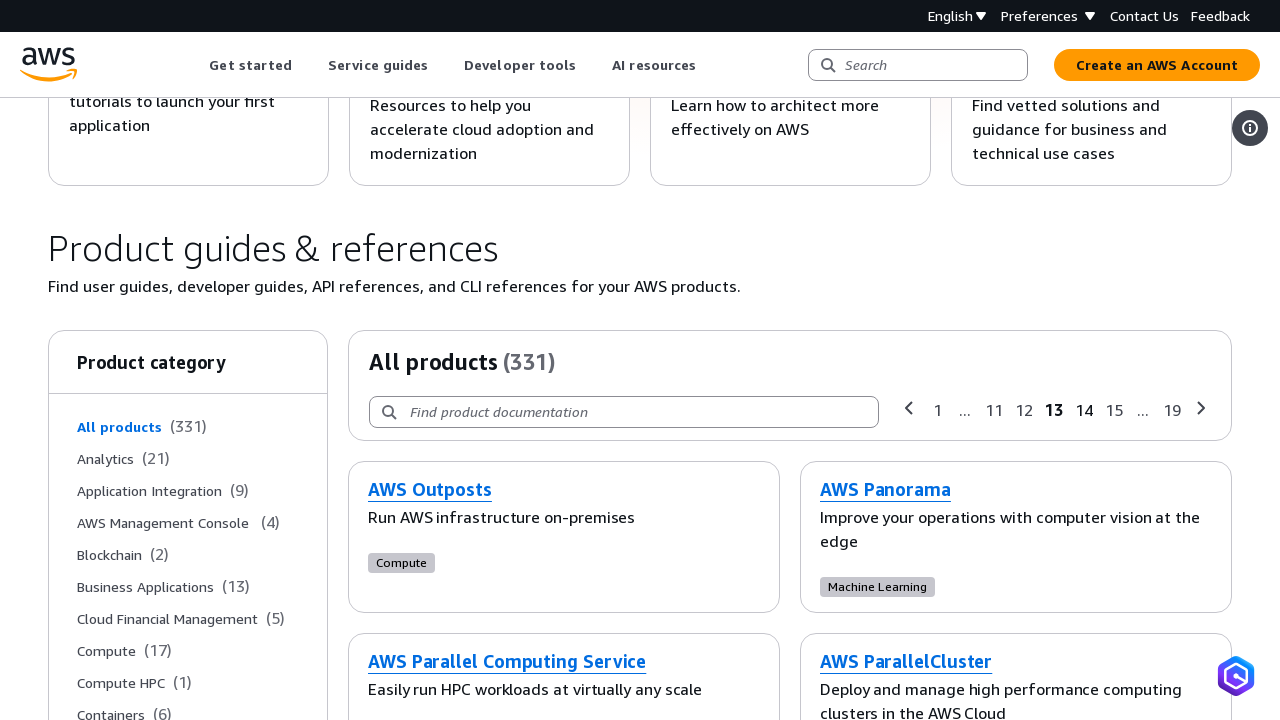

Verified service cards are present on page 13
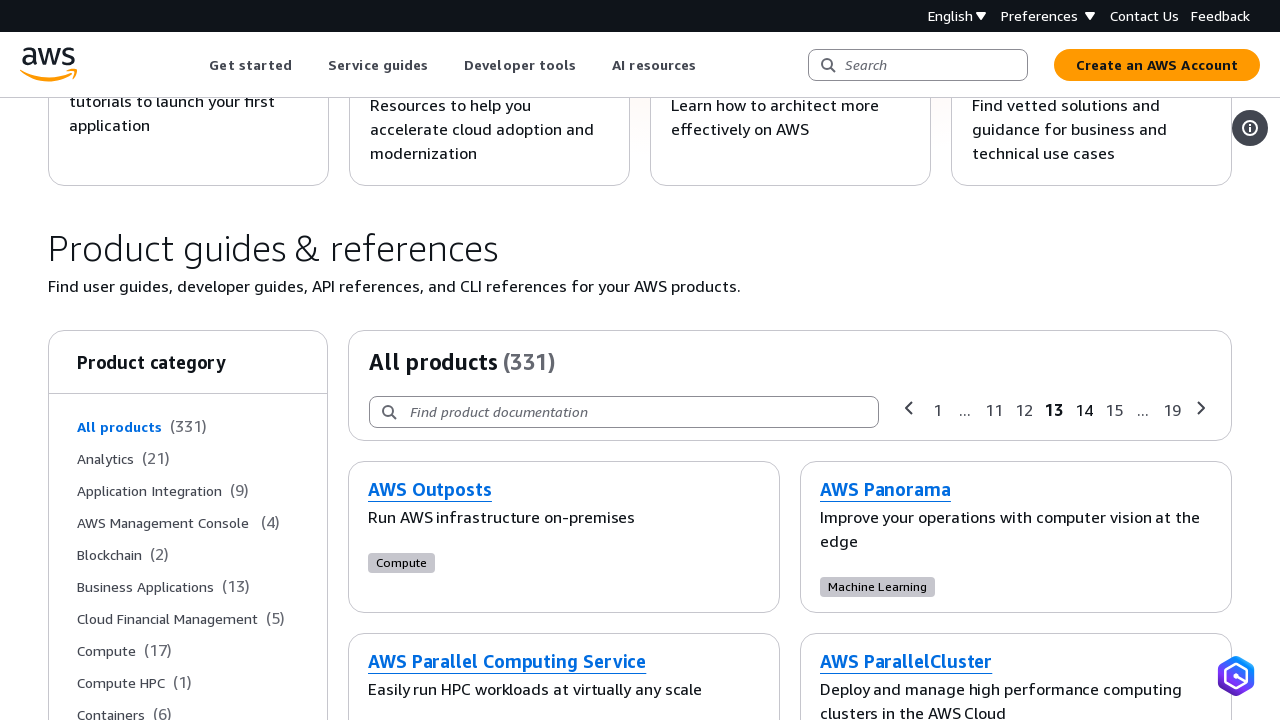

Clicked pagination button to navigate to page 14 at (1084, 410) on button[aria-label="Page 14 of all pages"]
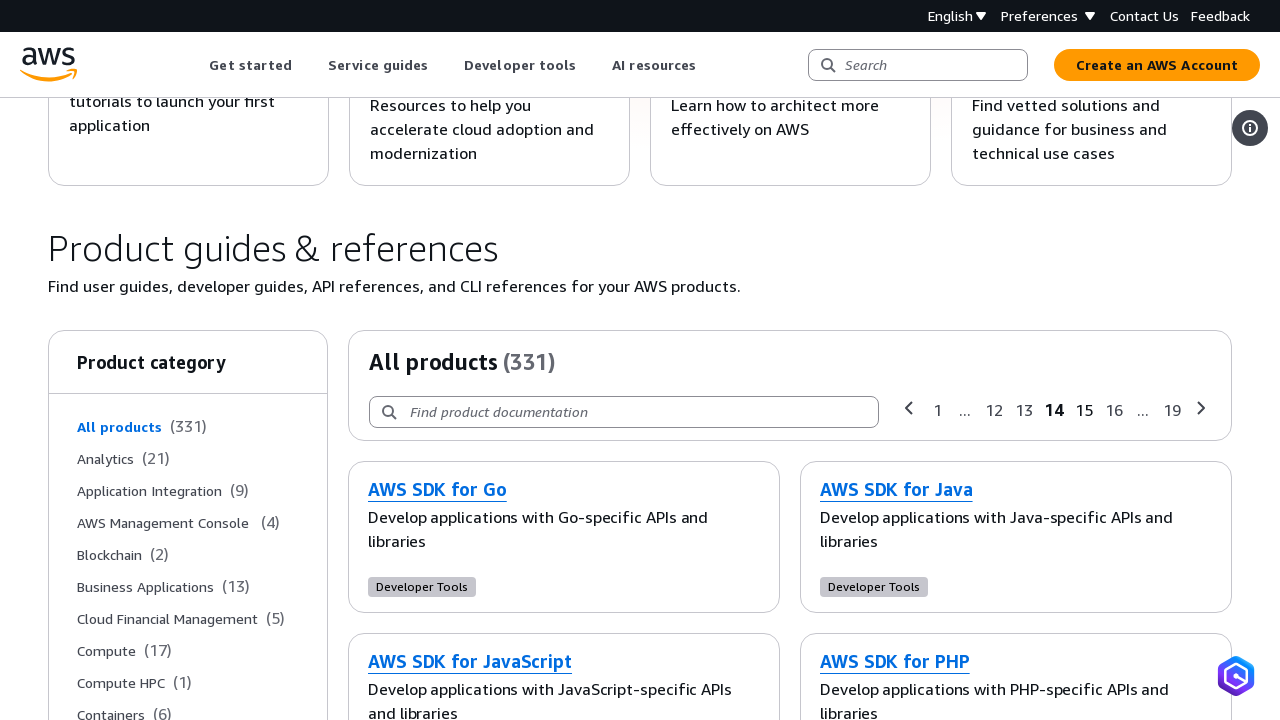

Service cards loaded on page 14
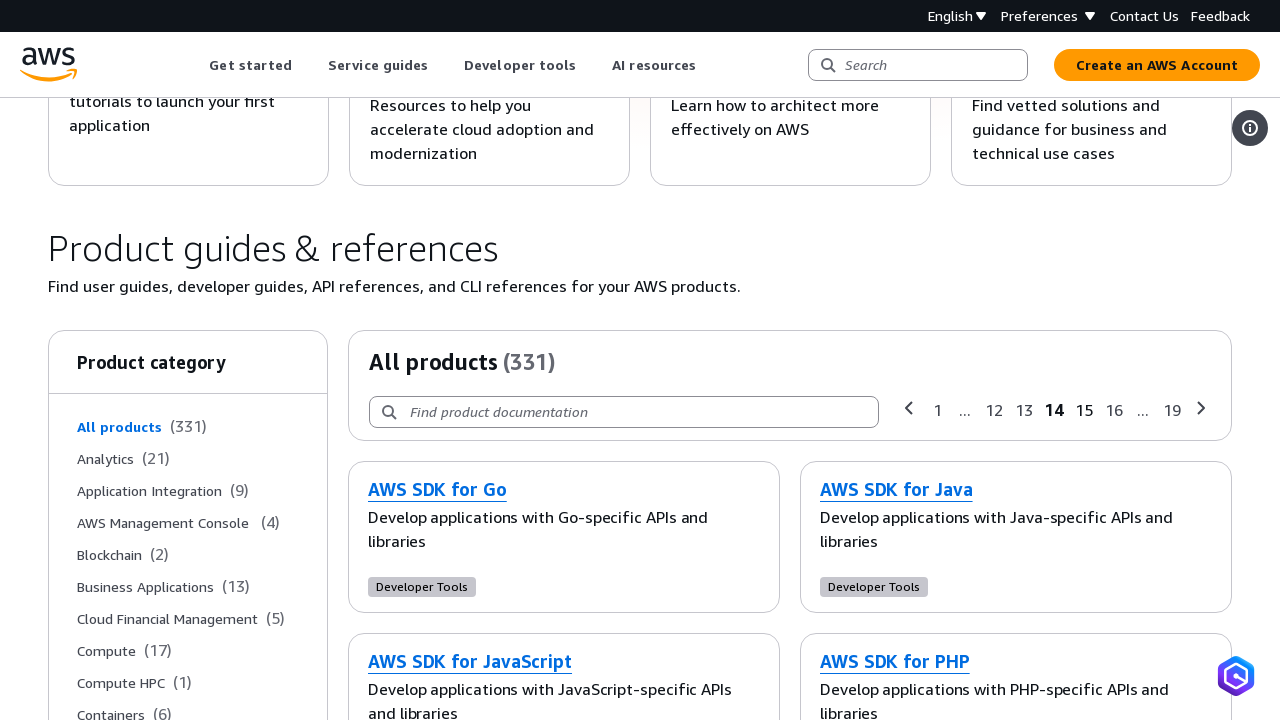

Verified service cards are present on page 14
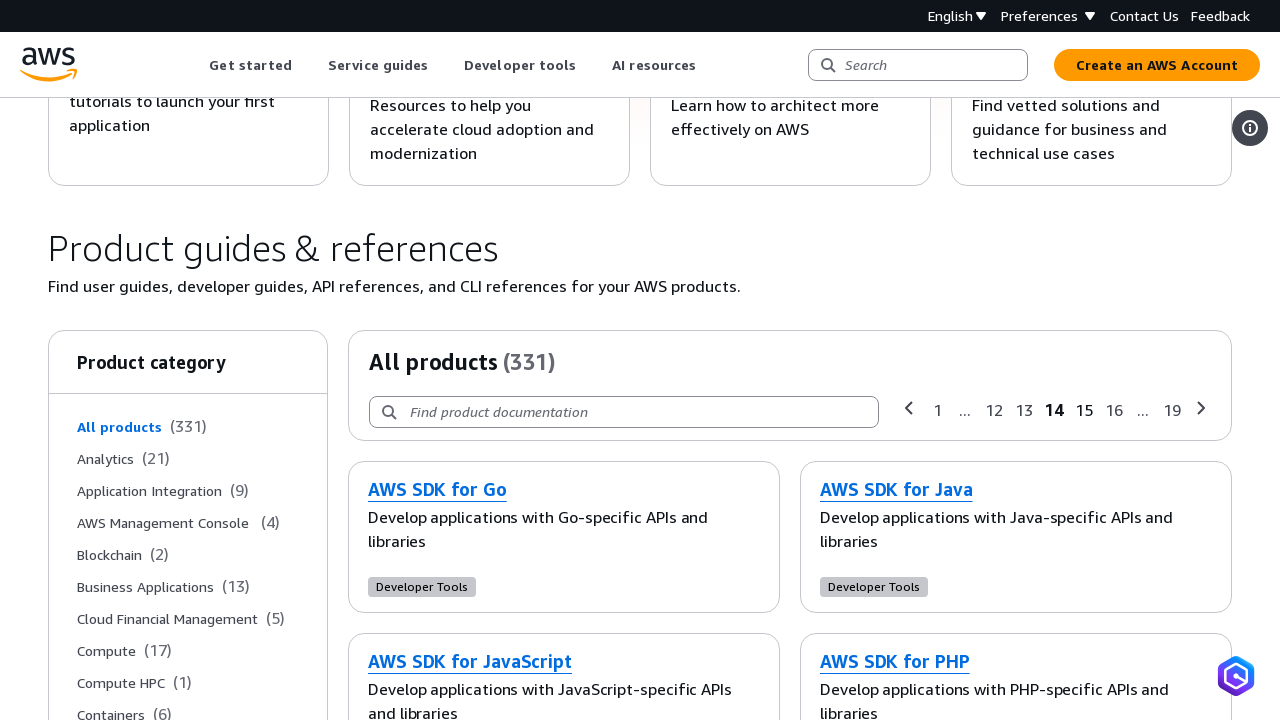

Clicked pagination button to navigate to page 15 at (1084, 410) on button[aria-label="Page 15 of all pages"]
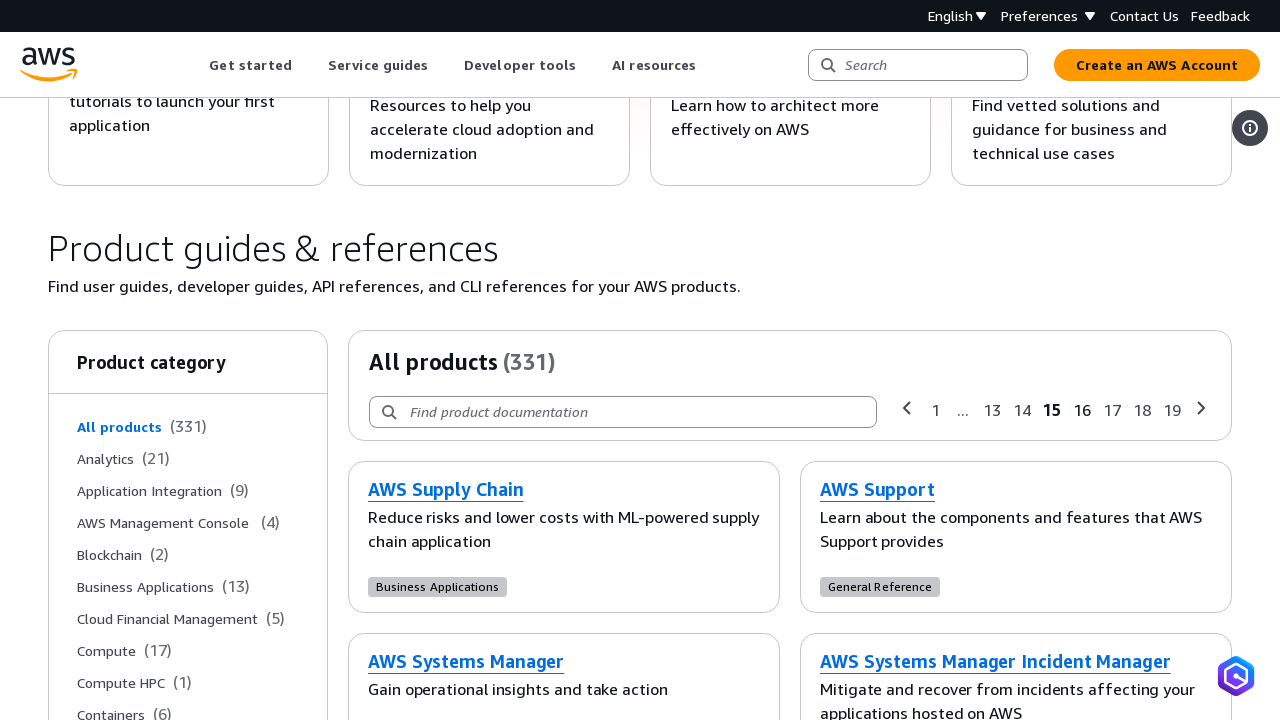

Service cards loaded on page 15
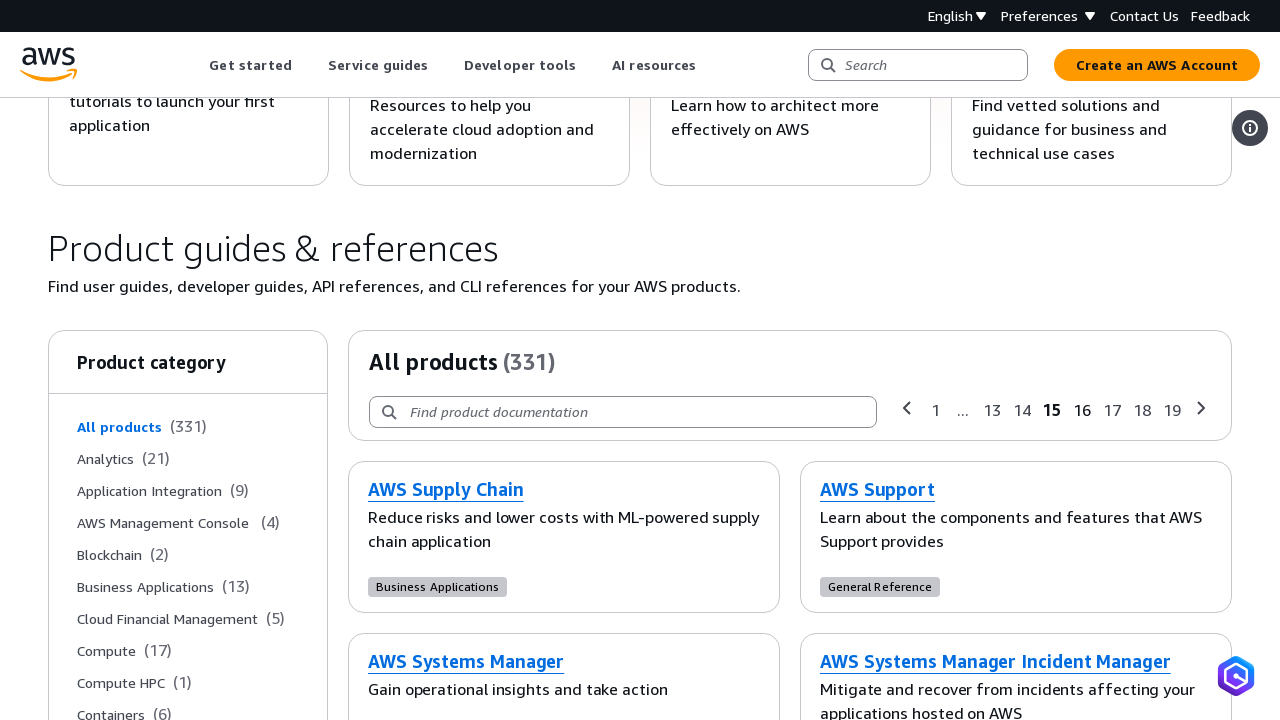

Verified service cards are present on page 15
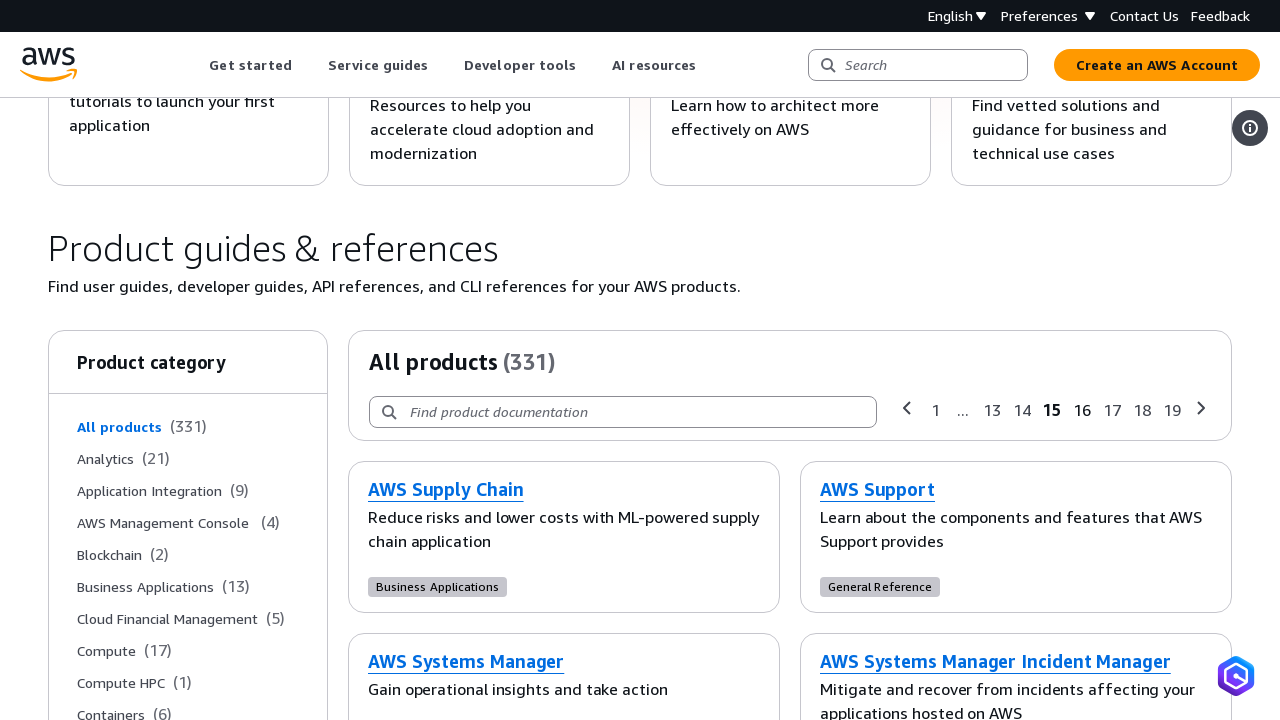

Clicked pagination button to navigate to page 16 at (1082, 410) on button[aria-label="Page 16 of all pages"]
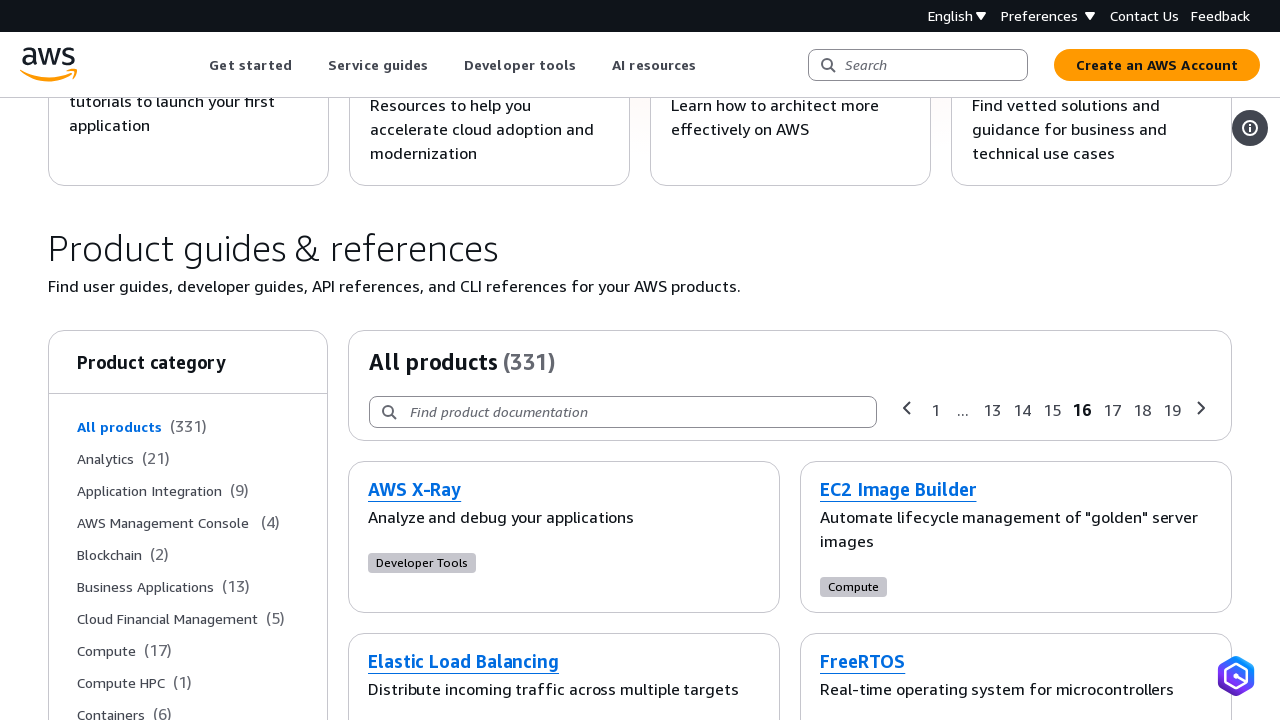

Service cards loaded on page 16
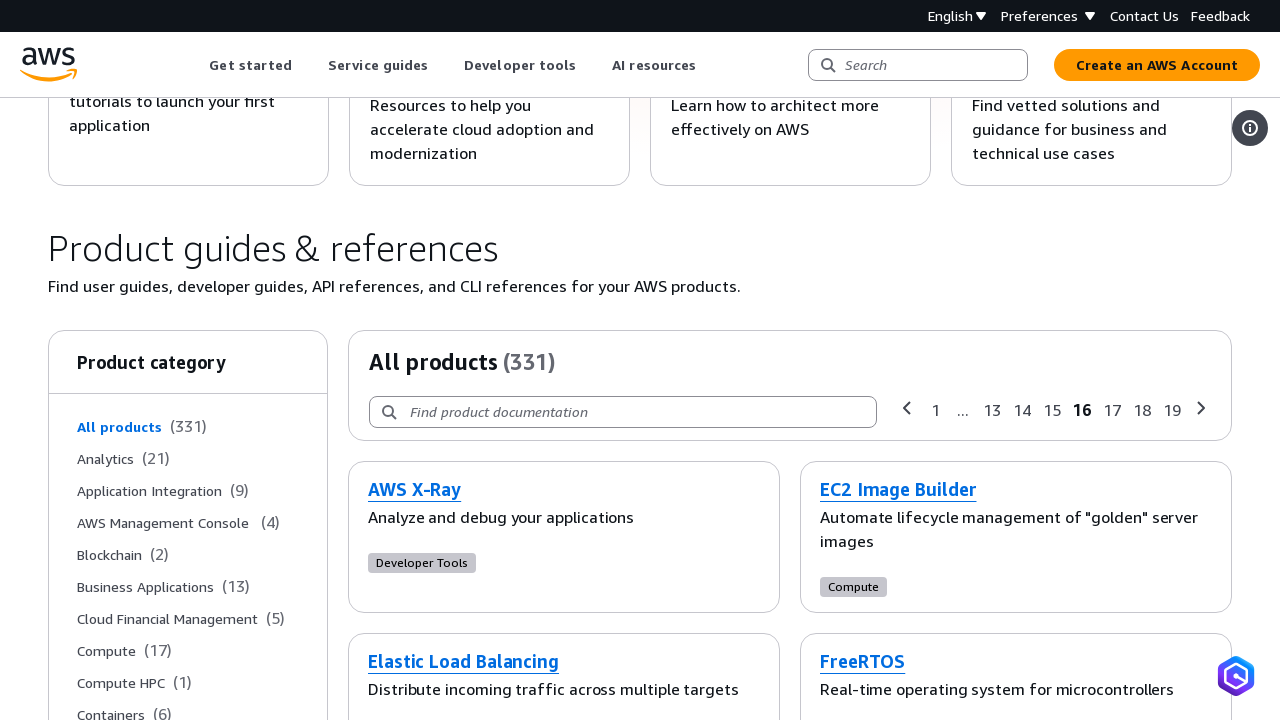

Verified service cards are present on page 16
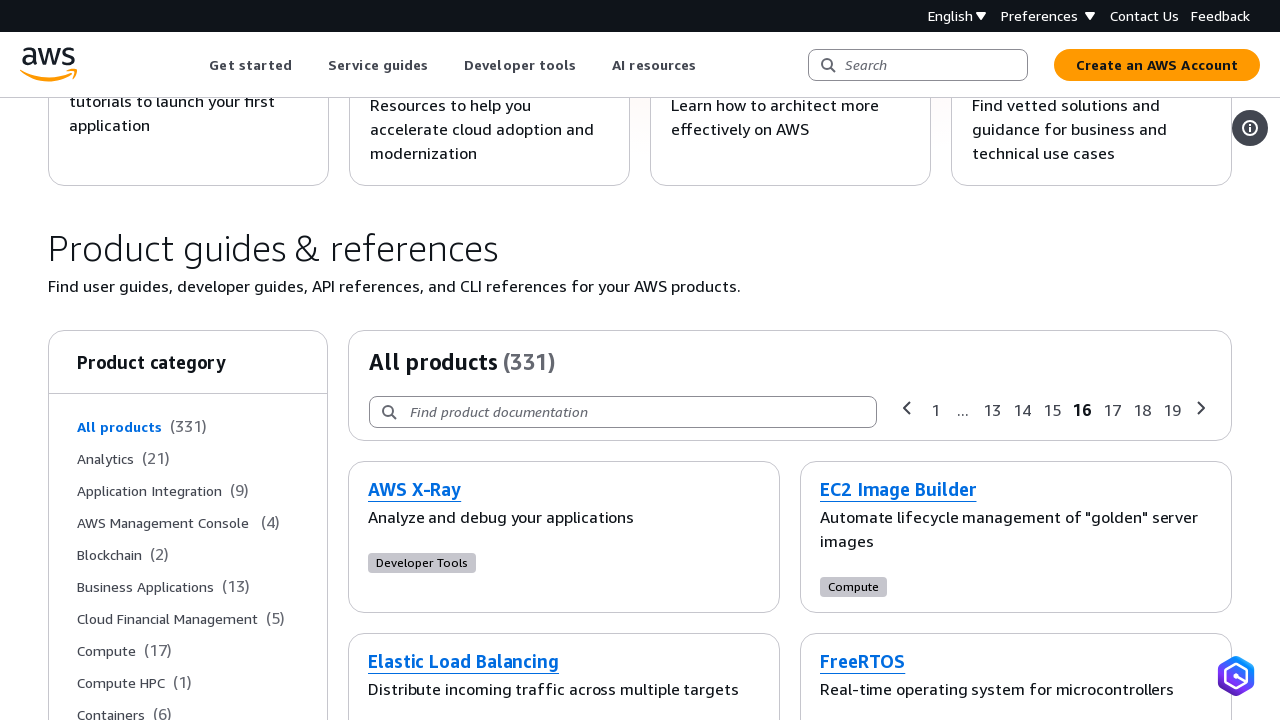

Clicked pagination button to navigate to page 17 at (1112, 410) on button[aria-label="Page 17 of all pages"]
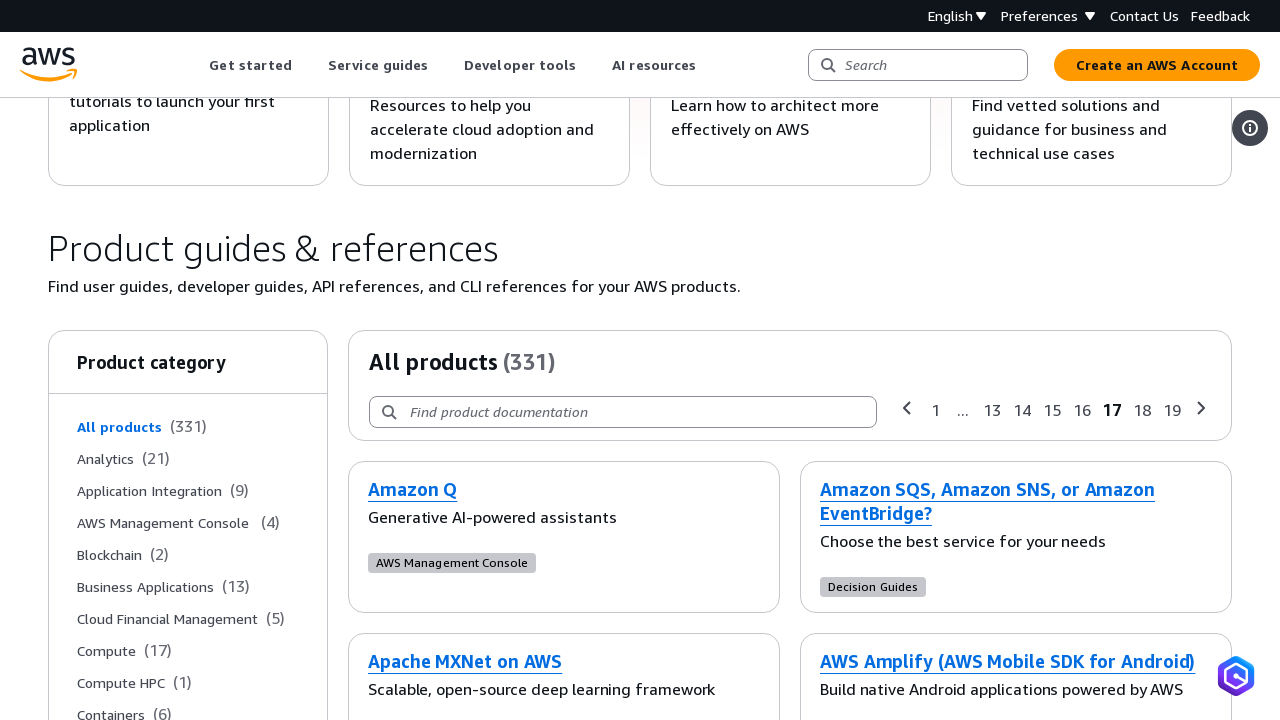

Service cards loaded on page 17
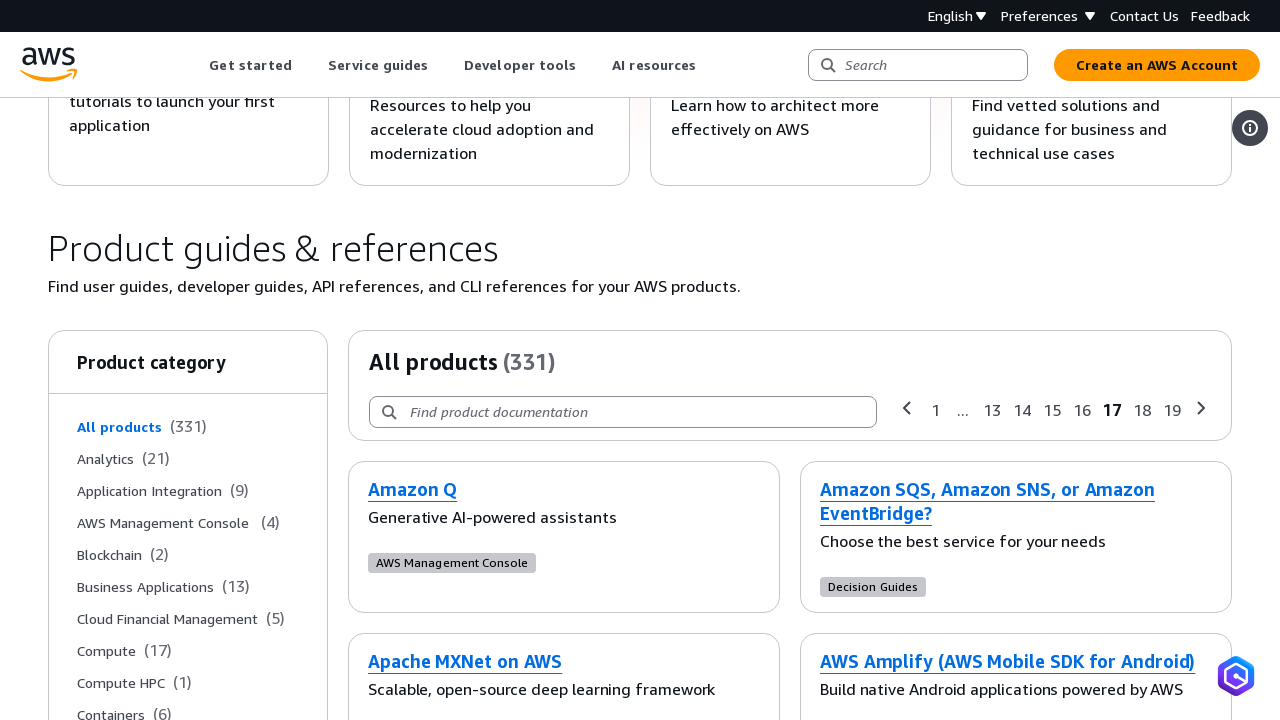

Verified service cards are present on page 17
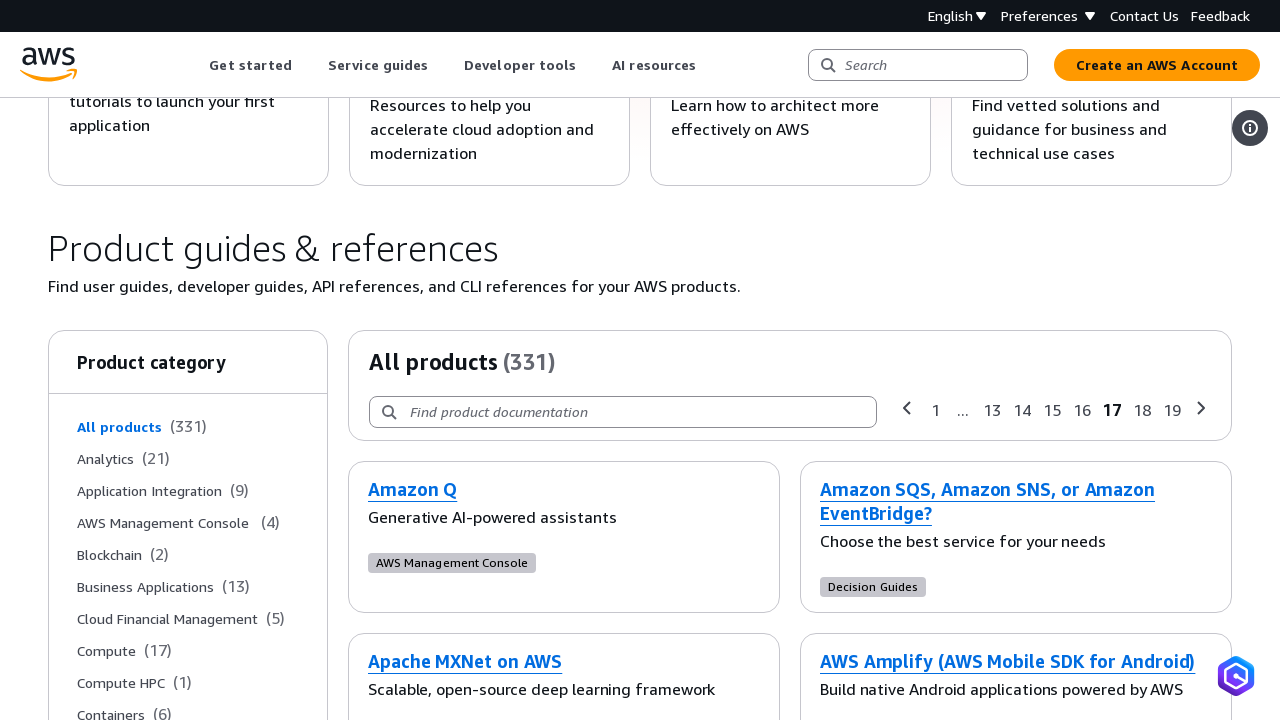

Clicked pagination button to navigate to page 18 at (1142, 410) on button[aria-label="Page 18 of all pages"]
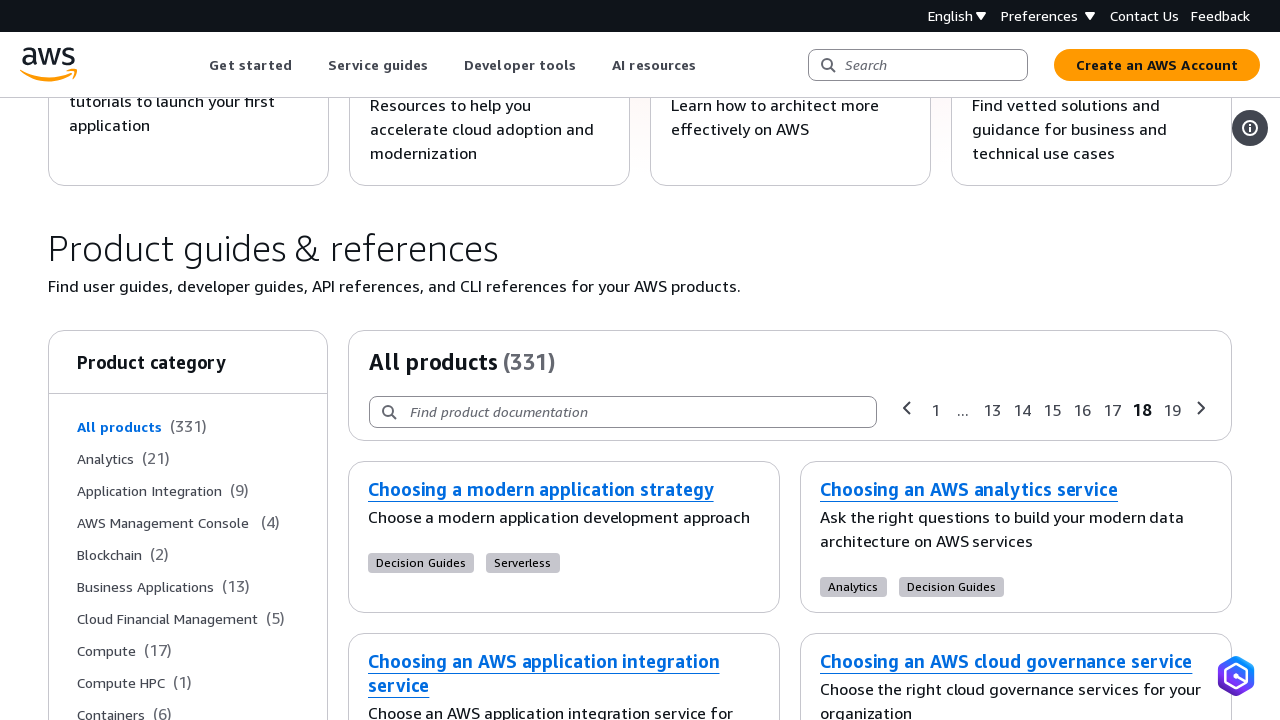

Service cards loaded on page 18
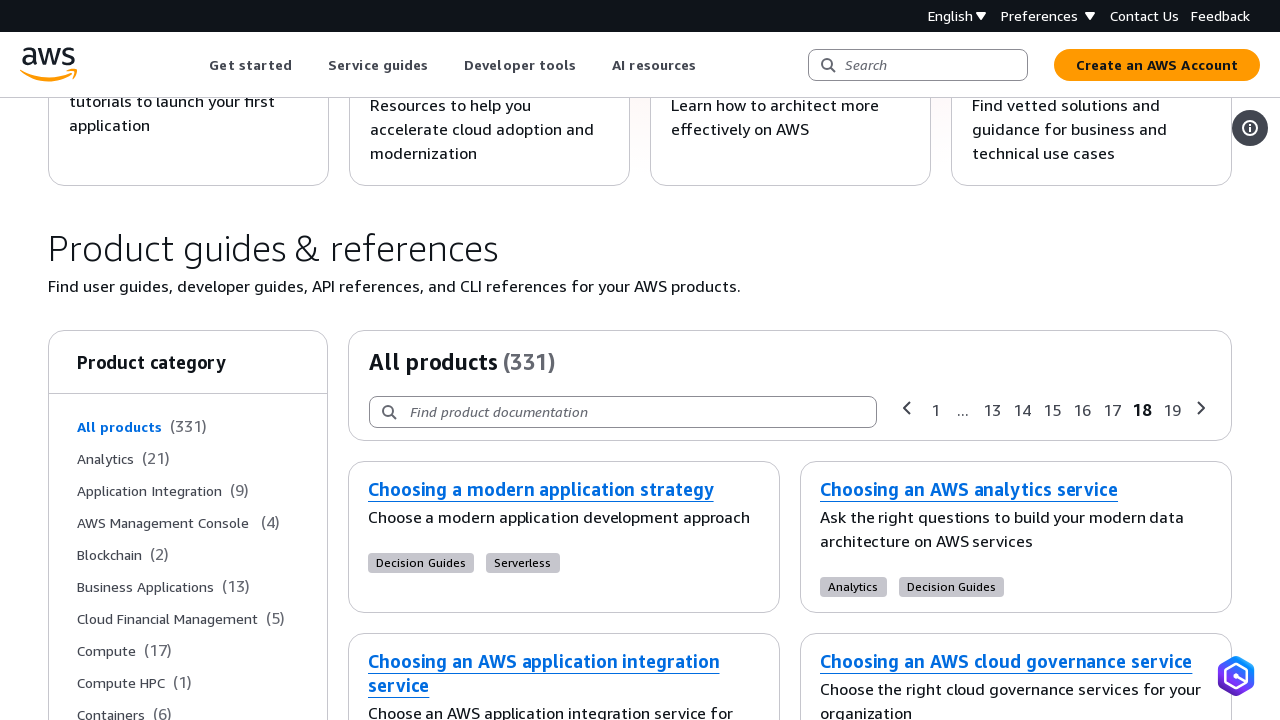

Verified service cards are present on page 18
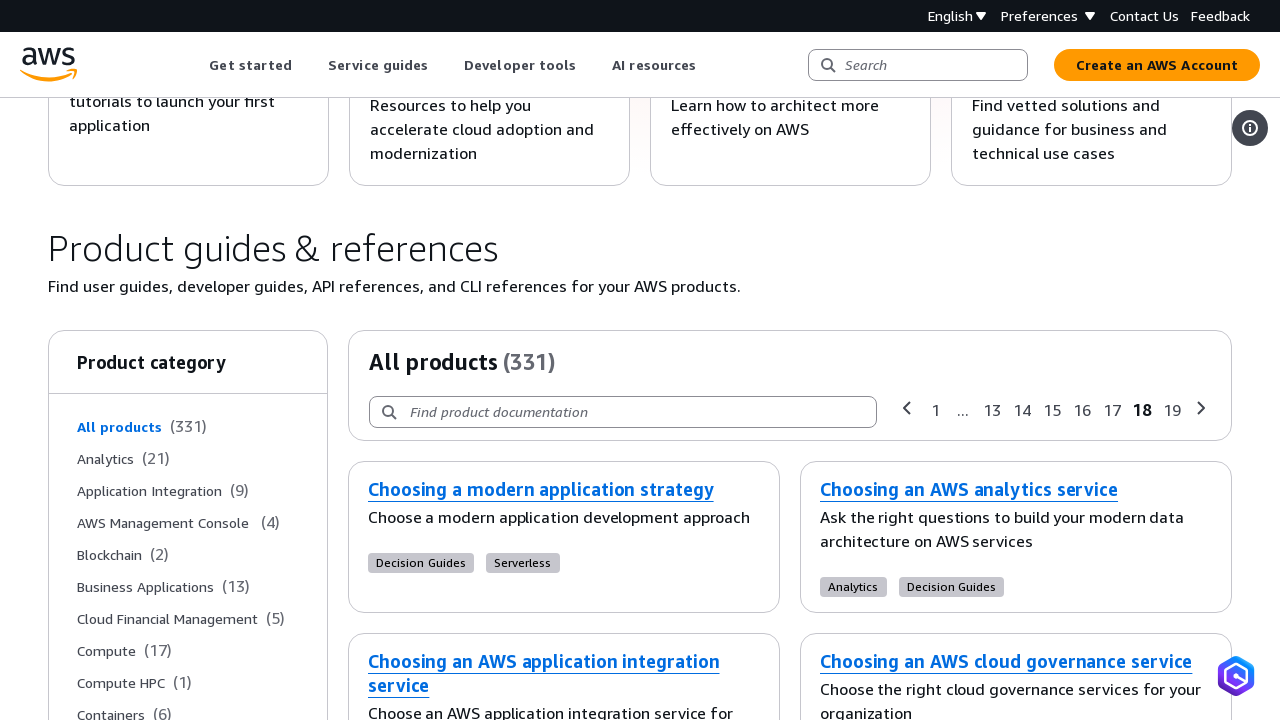

Clicked pagination button to navigate to page 19 at (1172, 410) on button[aria-label="Page 19 of all pages"]
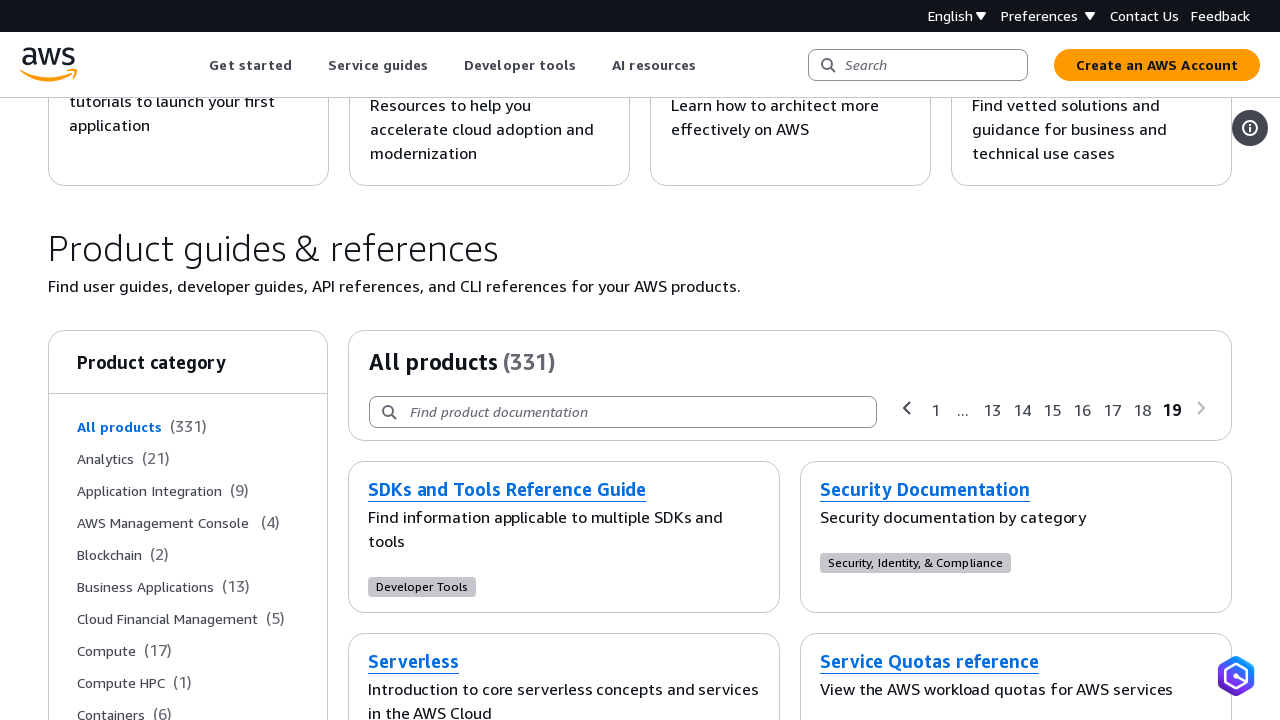

Service cards loaded on page 19
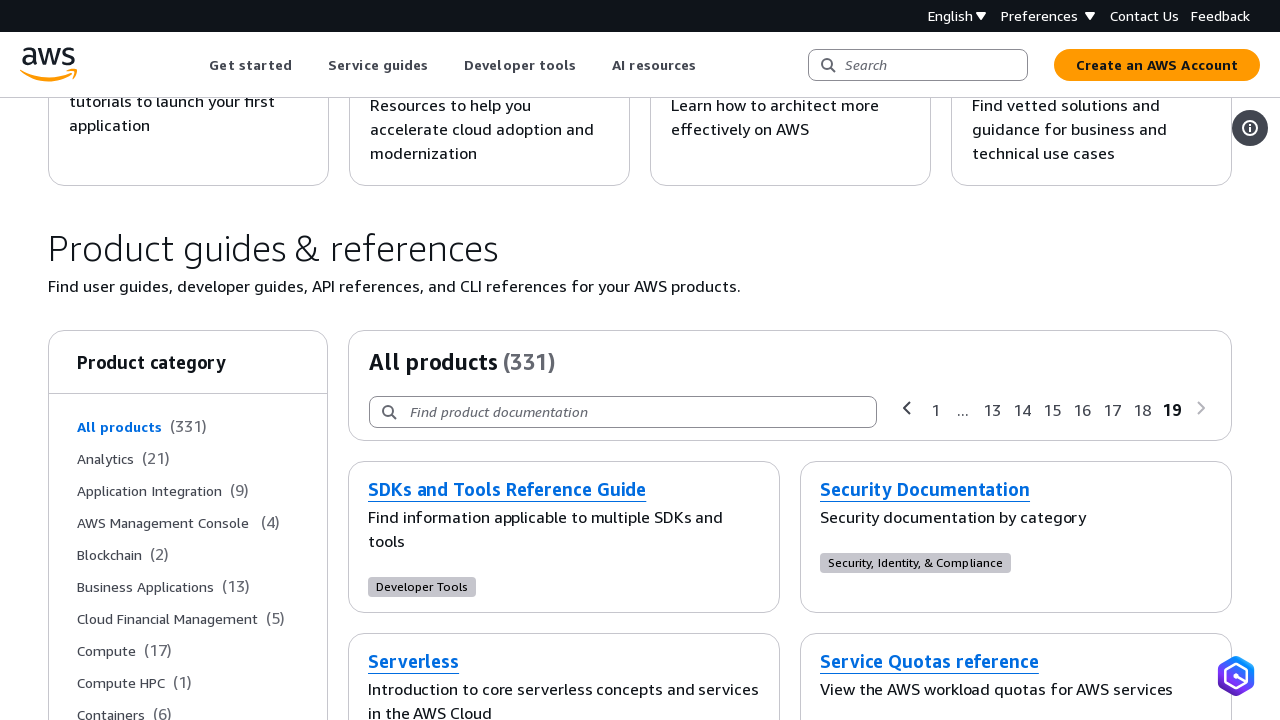

Verified service cards are present on page 19
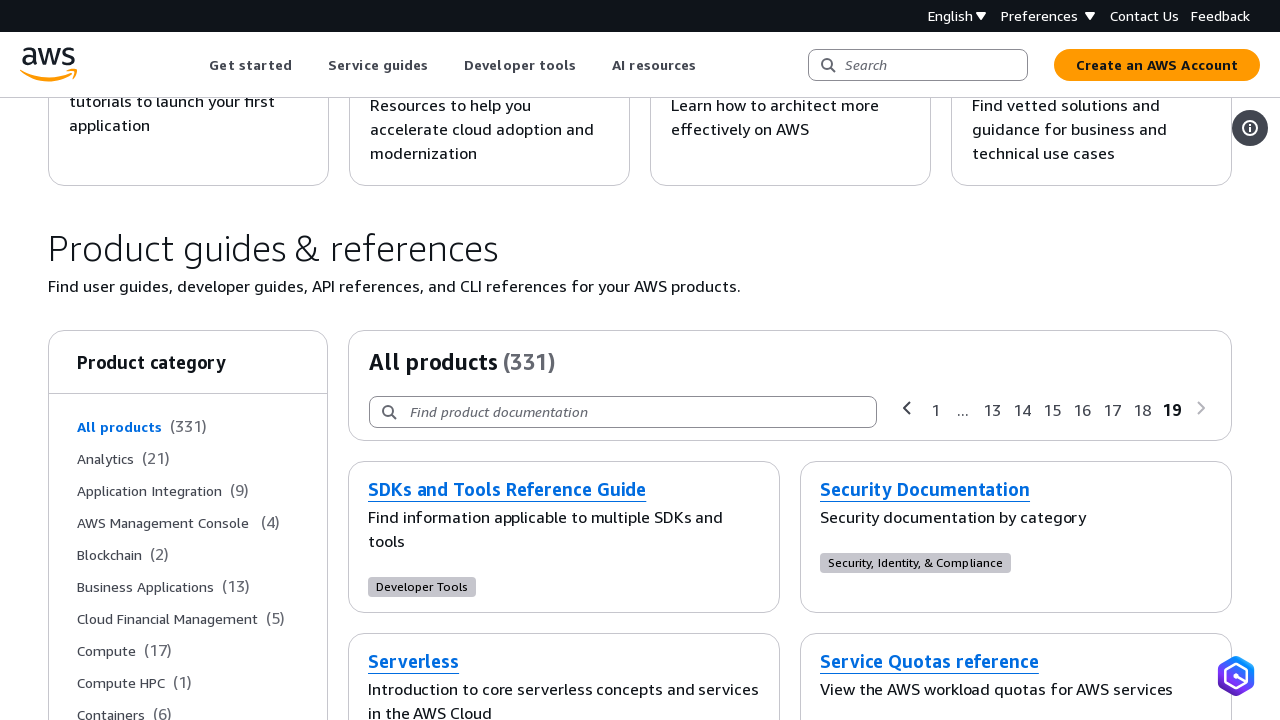

No pagination button found for page 20, exiting pagination loop
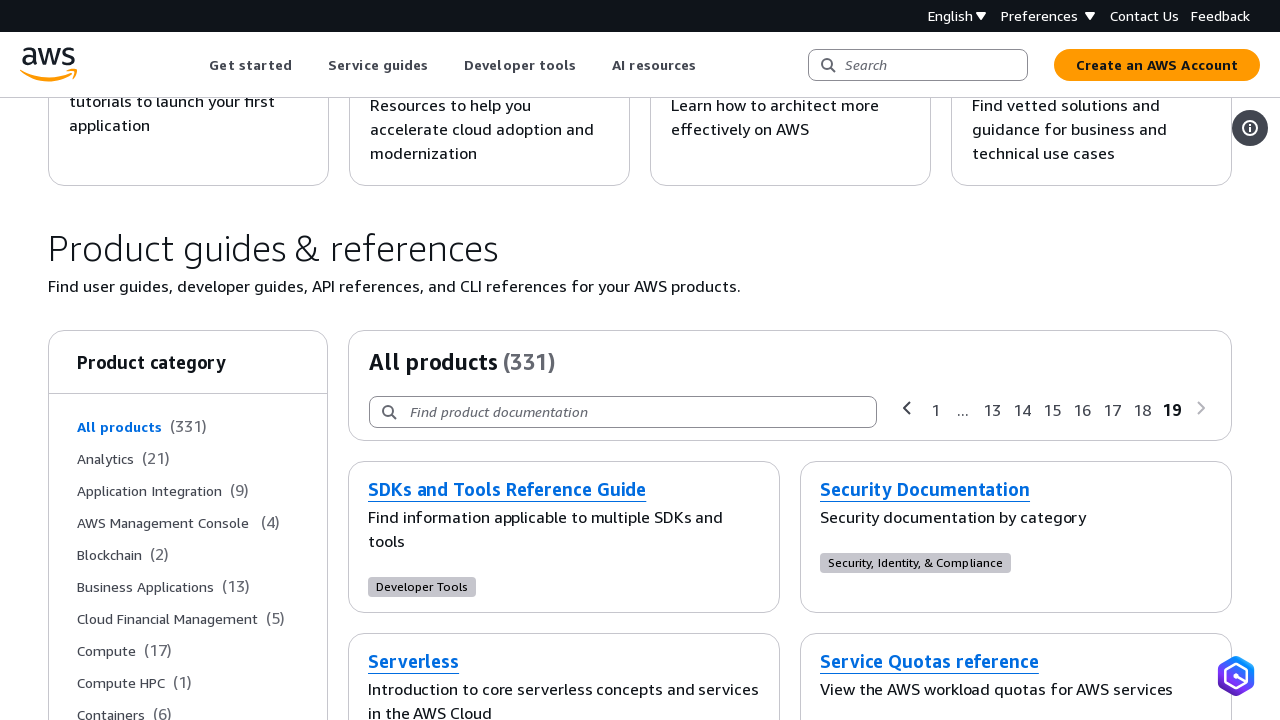

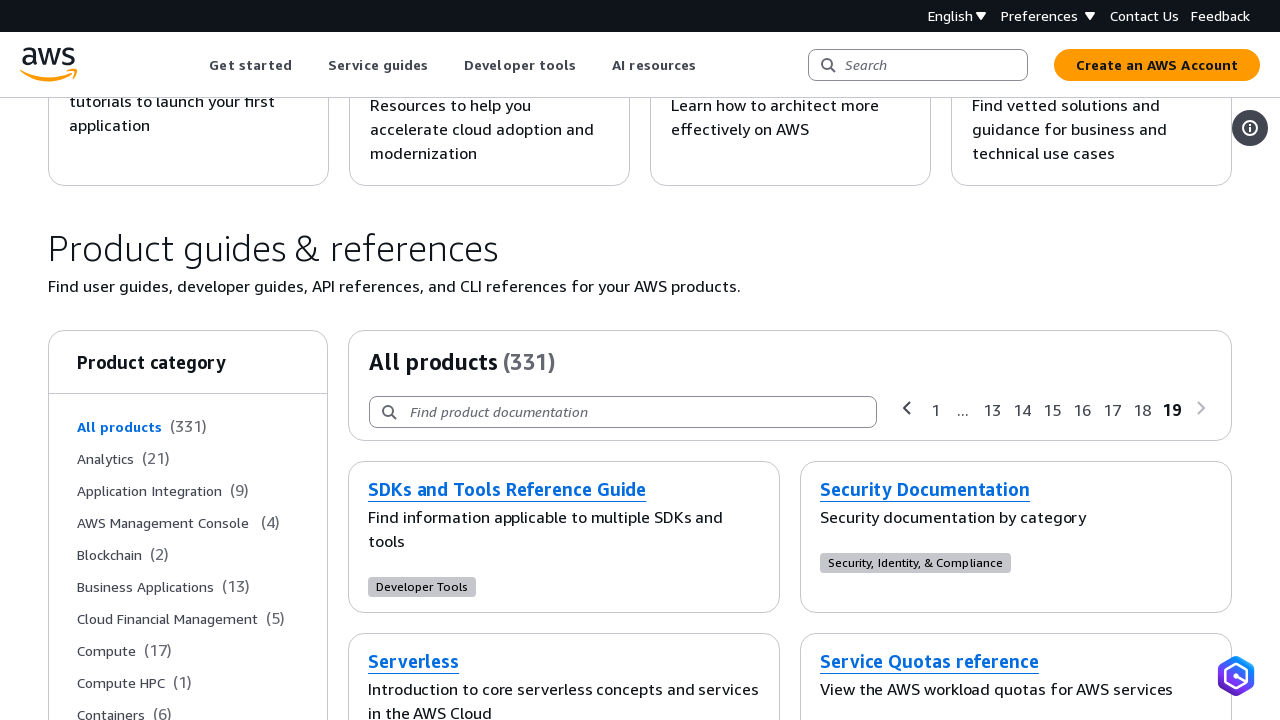